Tests login form validation with various username and password combinations, checking error and success messages

Starting URL: http://the-internet.herokuapp.com/login

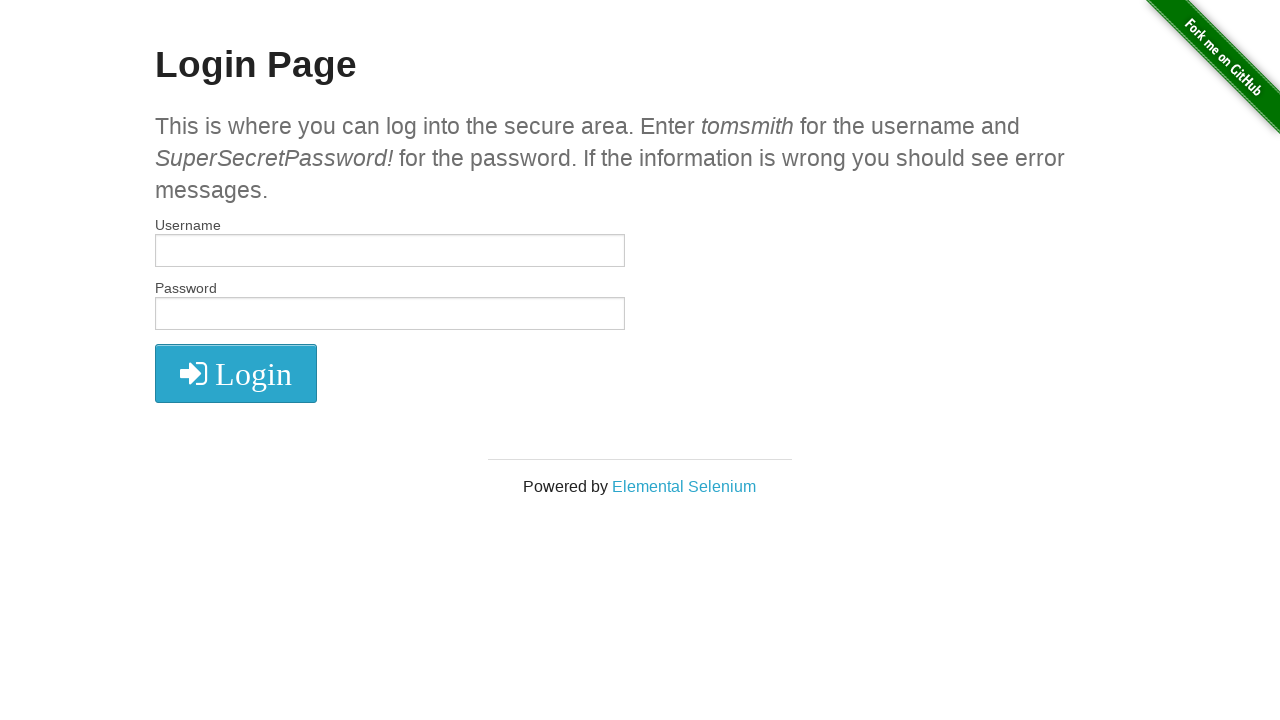

Filled username field with 'maimailinh123' on #username
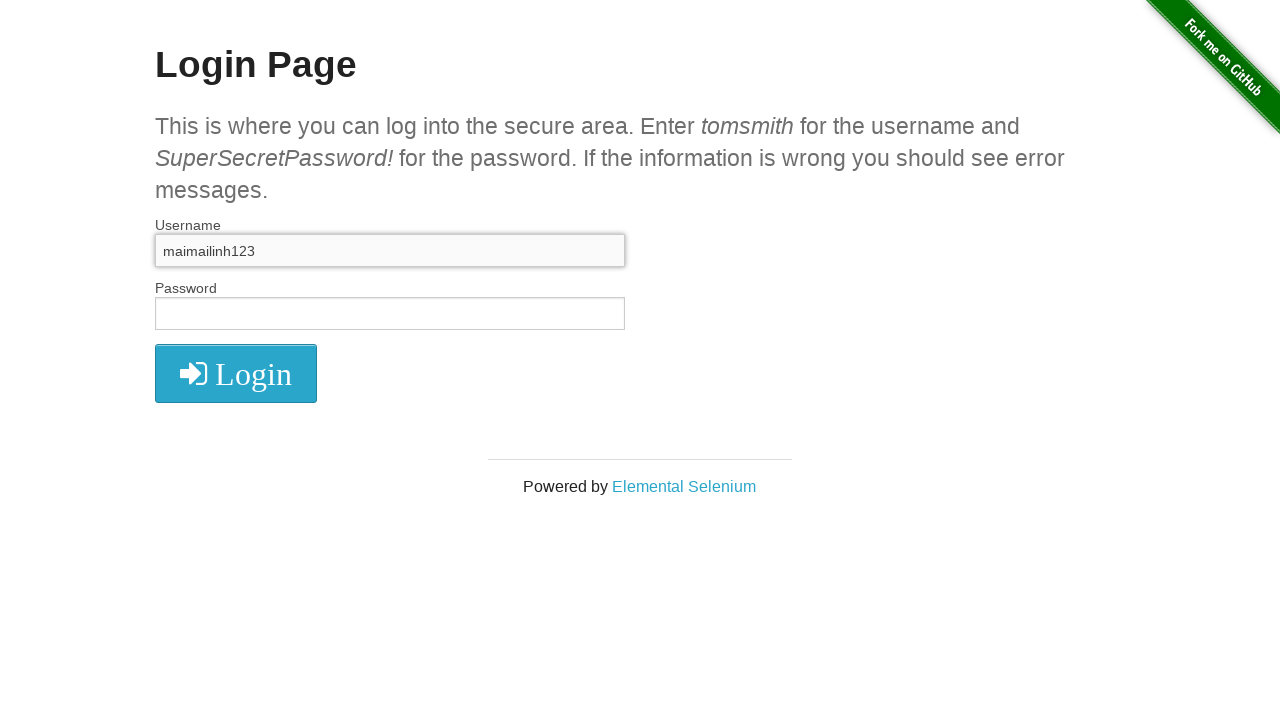

Filled password field with 'Mailinh2196!' on #password
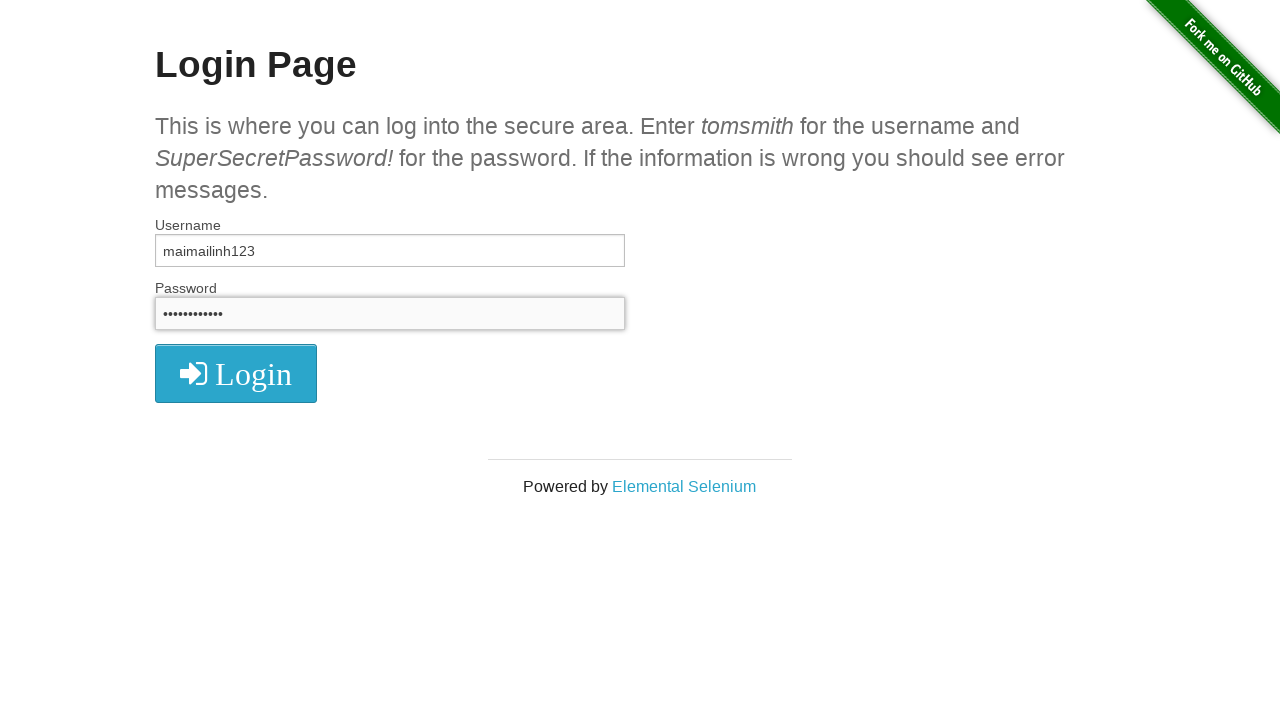

Clicked submit button at (236, 373) on button[type='submit']
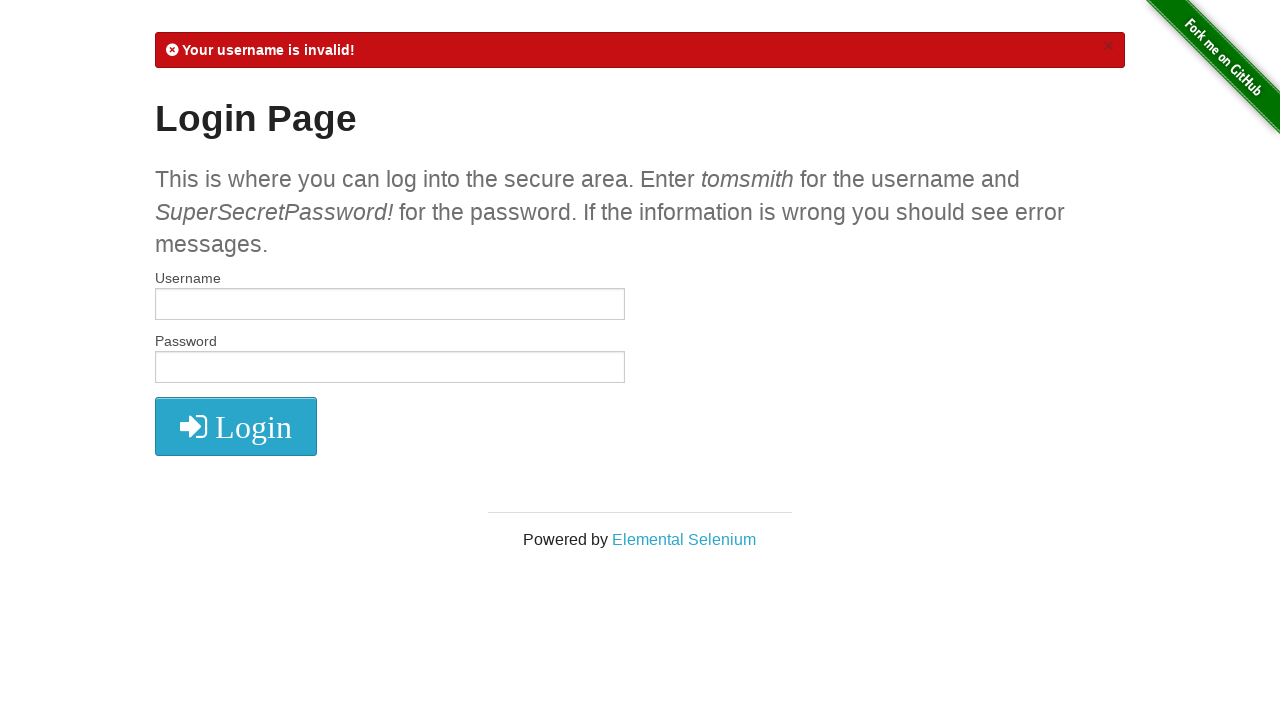

Flash message appeared
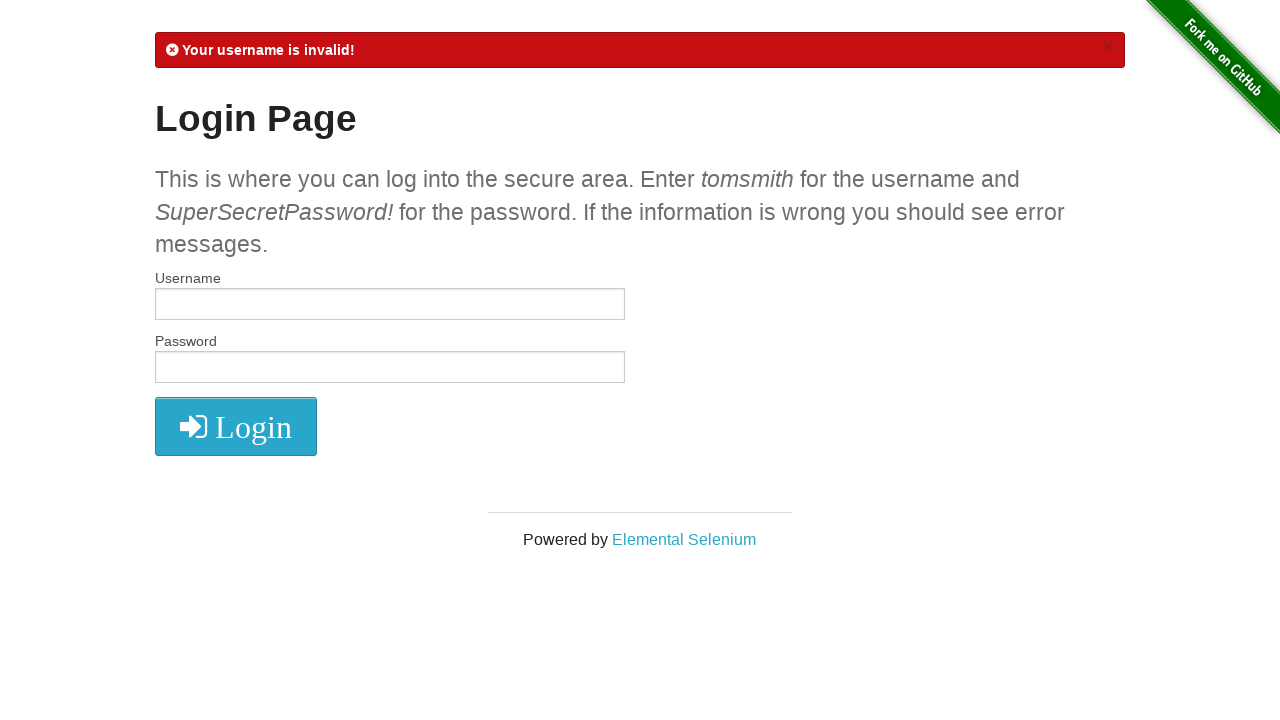

Retrieved flash message text
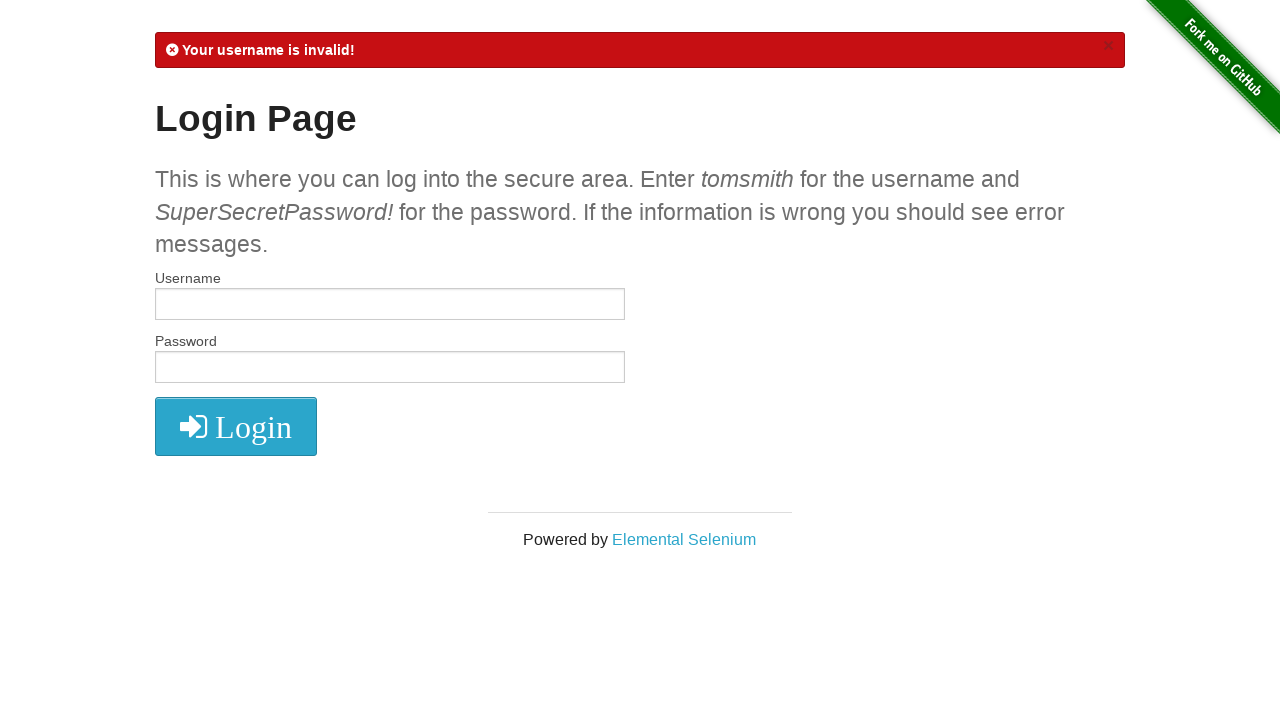

Verified invalid username error message
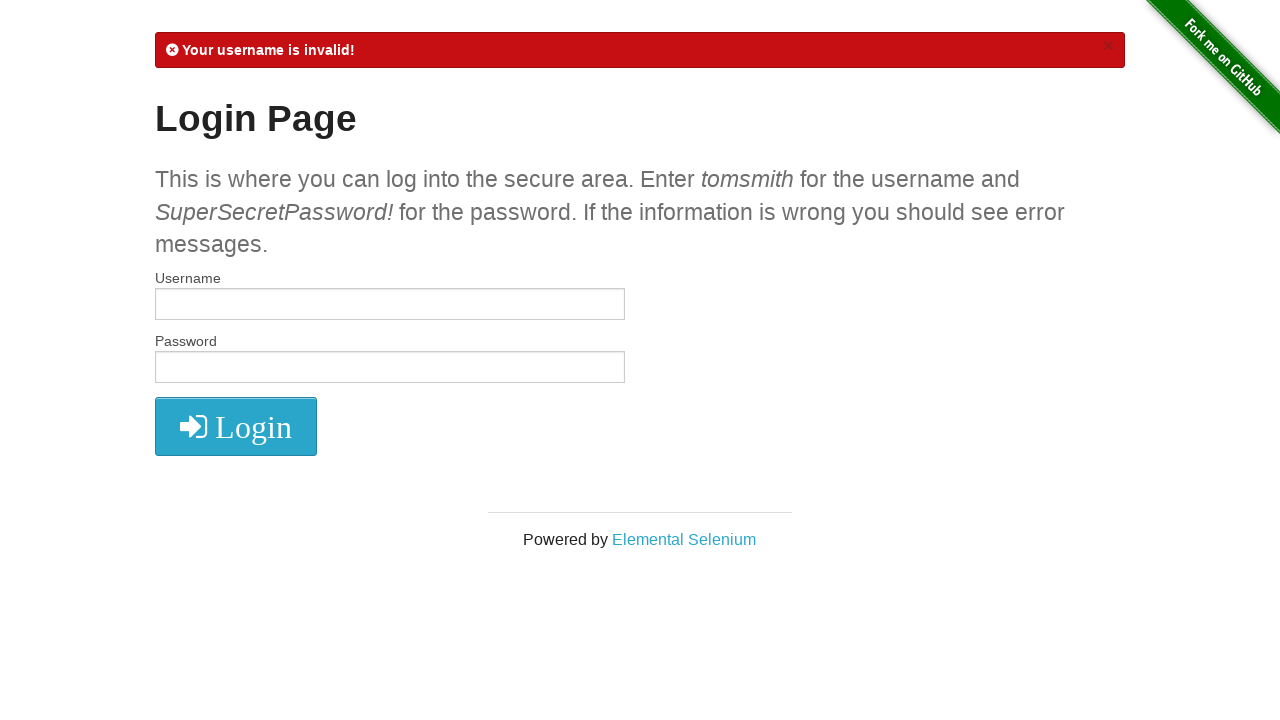

Navigated to login page
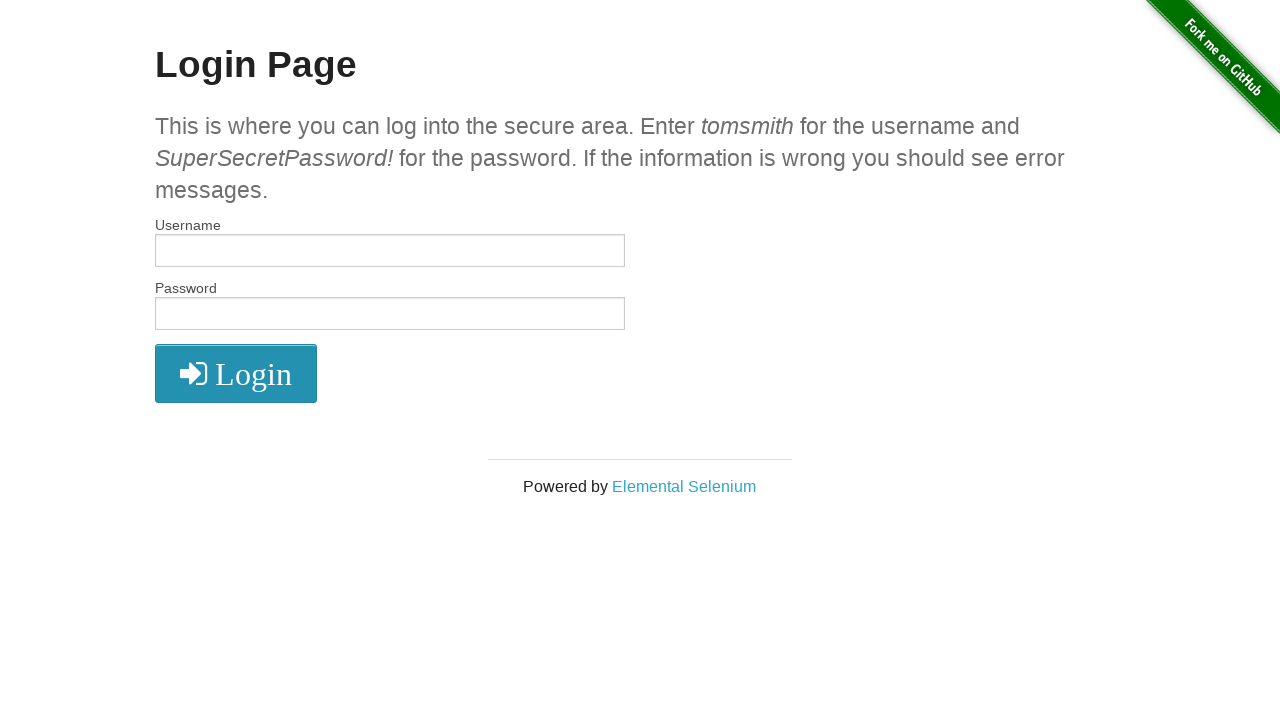

Filled username field with 'tomsmith' on #username
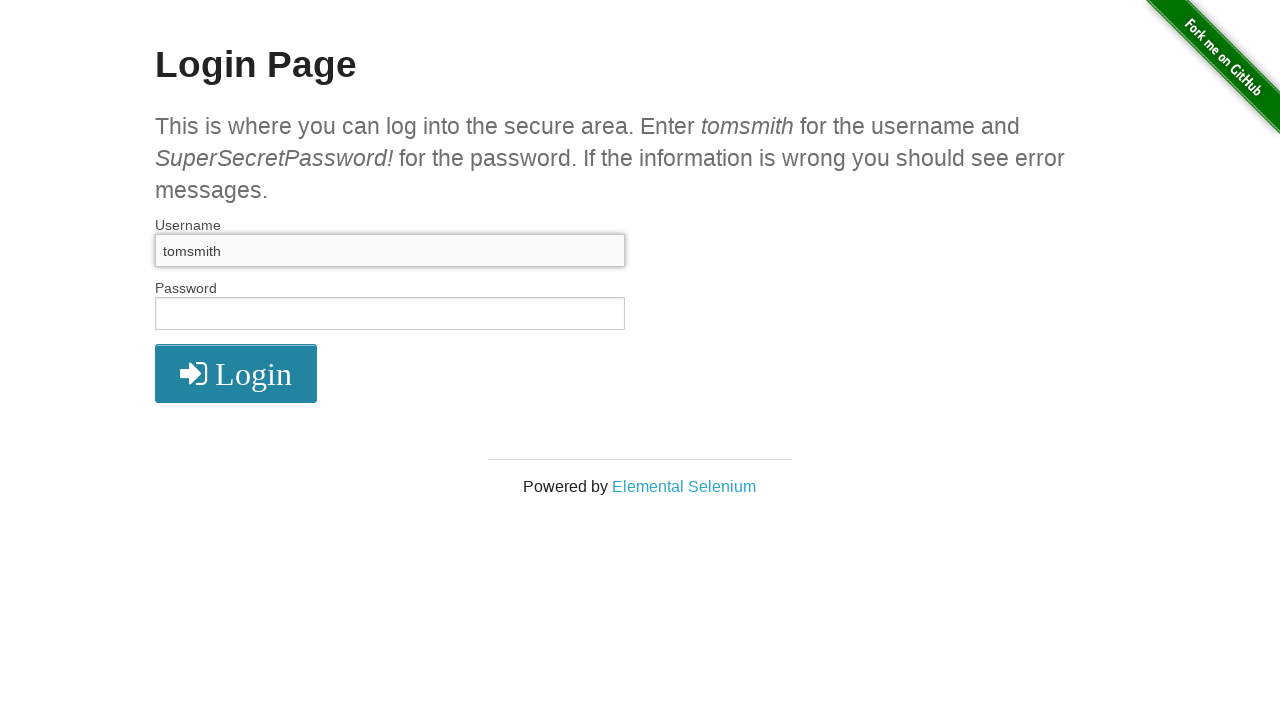

Filled password field with 'Mailinh219634' on #password
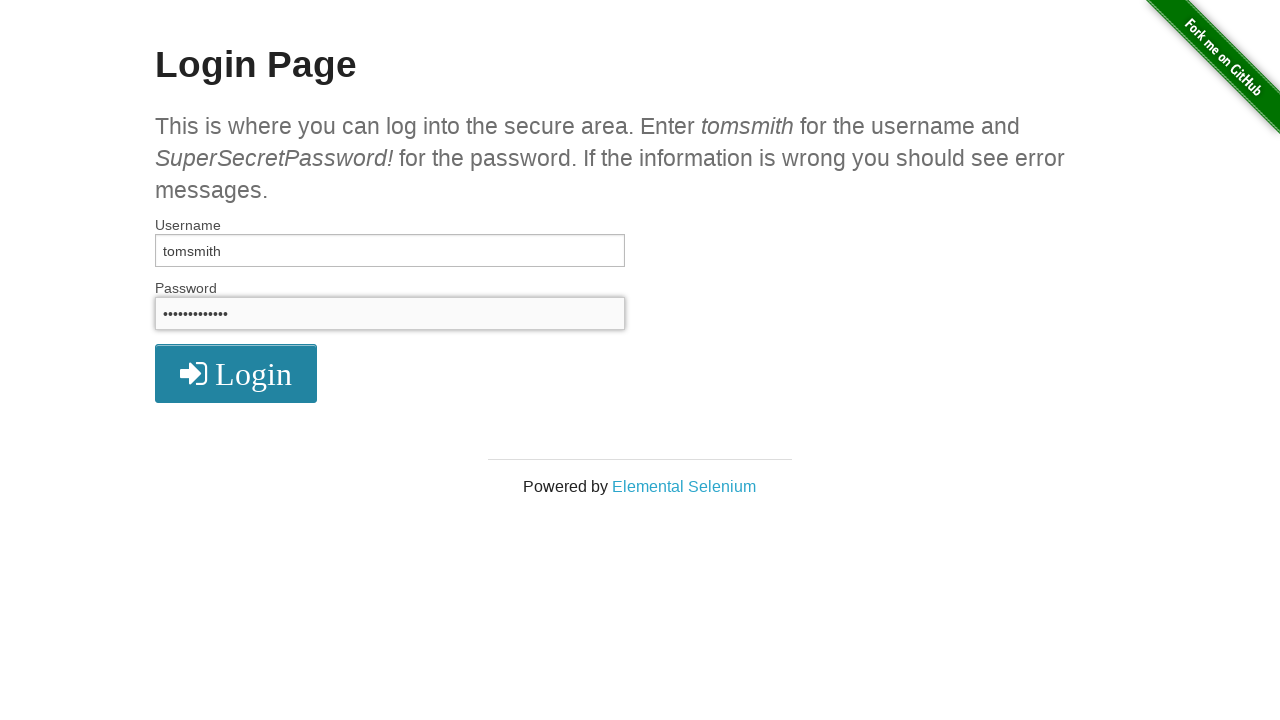

Clicked submit button at (236, 373) on button[type='submit']
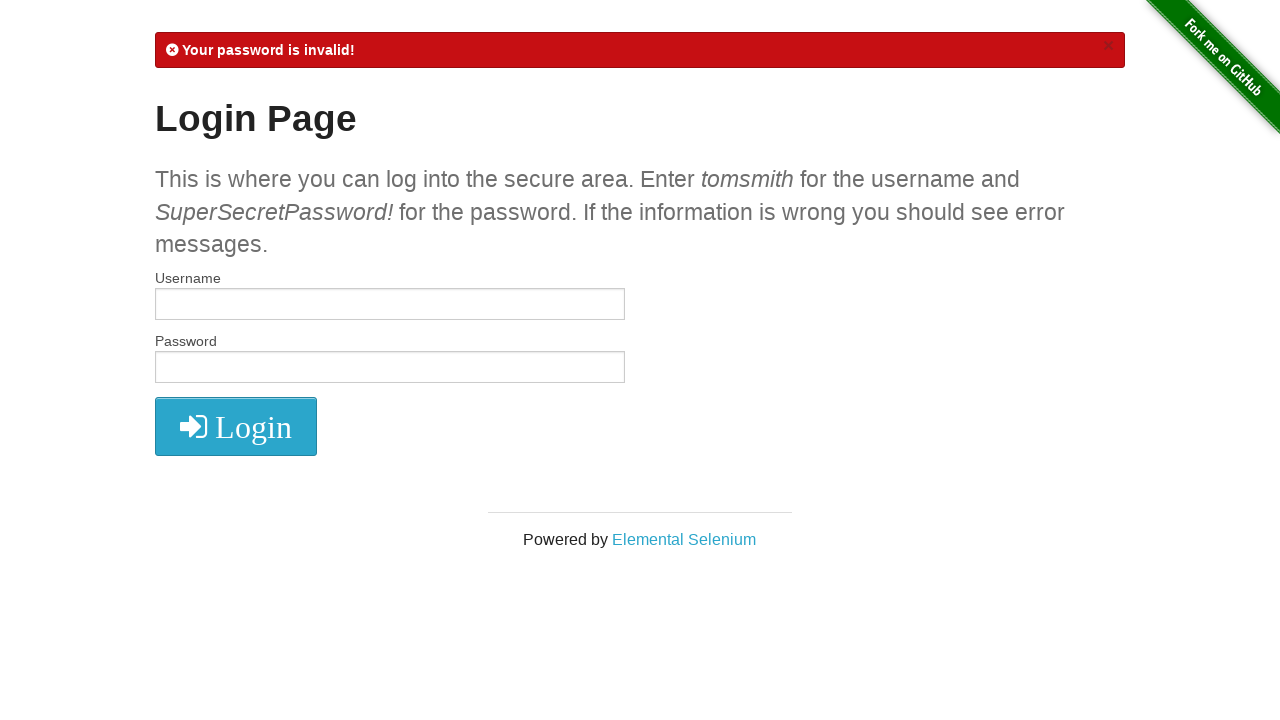

Flash message appeared
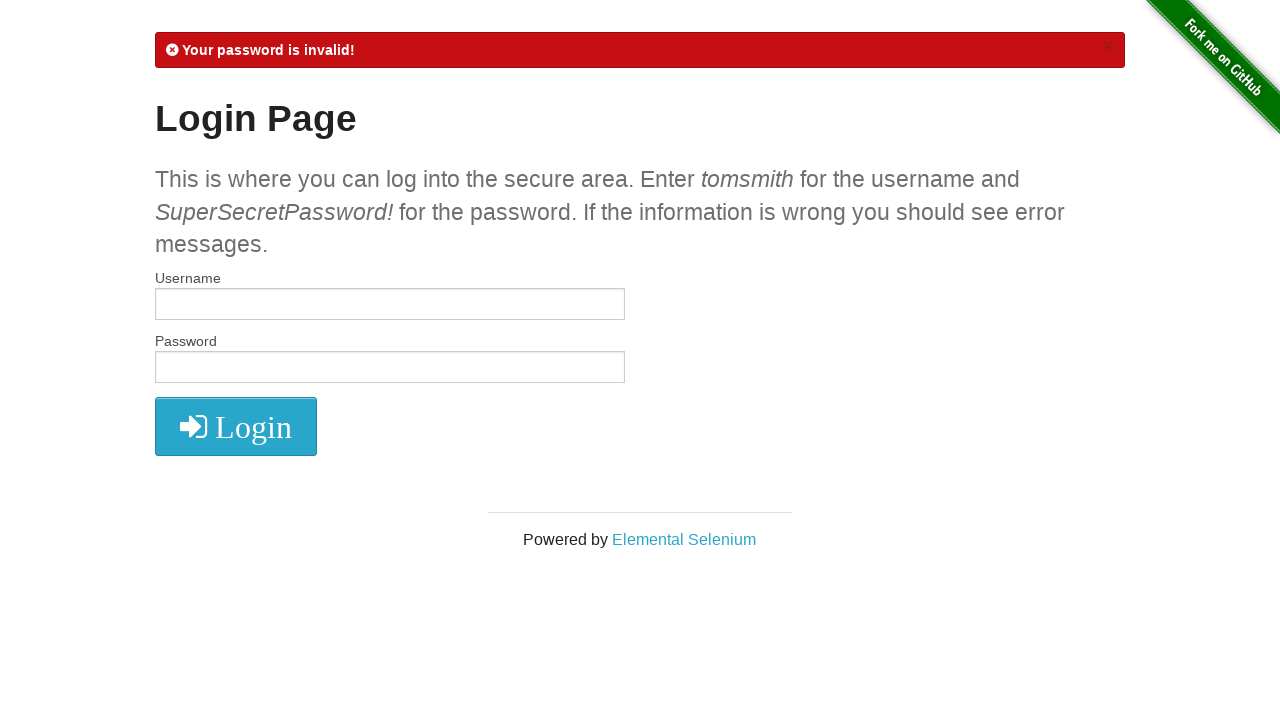

Retrieved flash message text
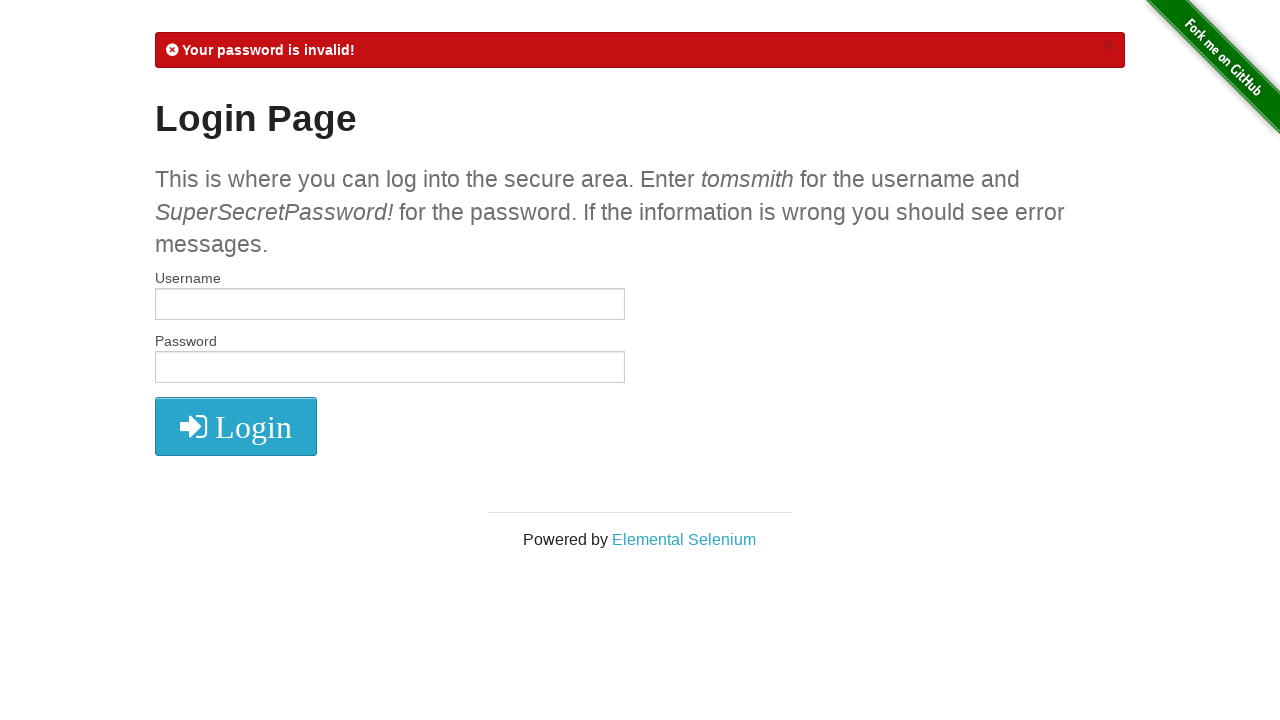

Verified invalid password error message
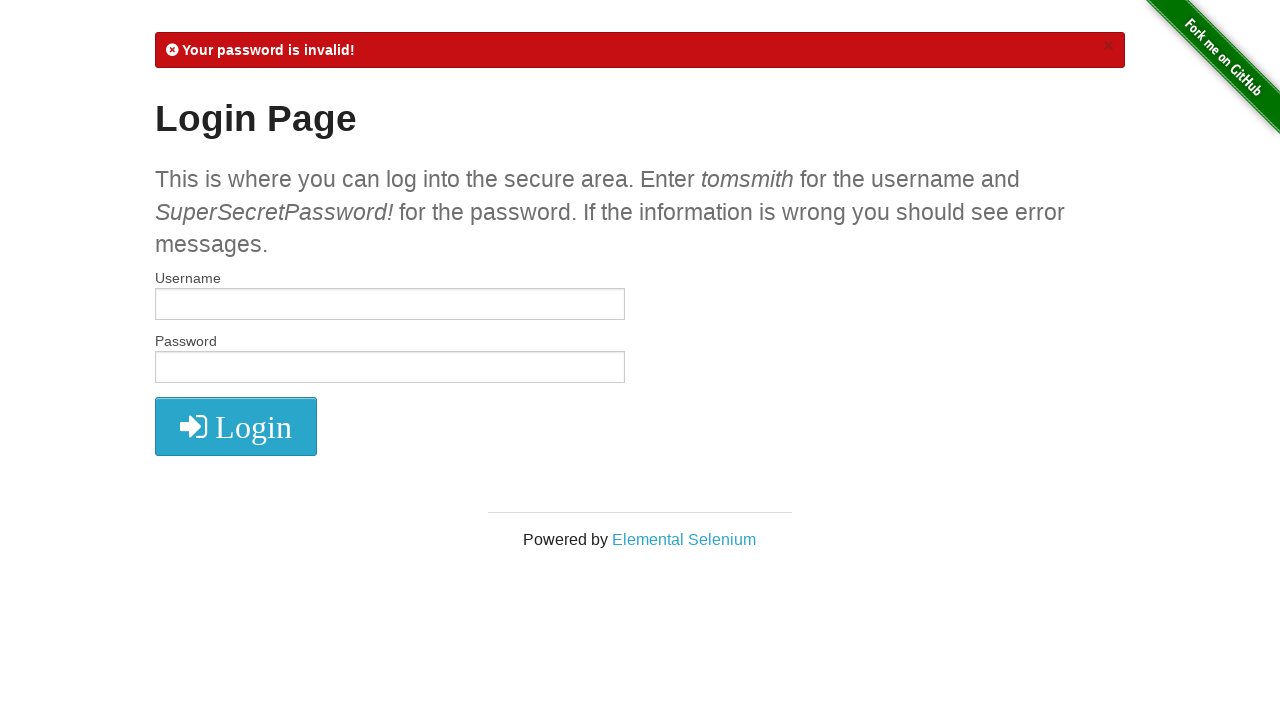

Navigated to login page
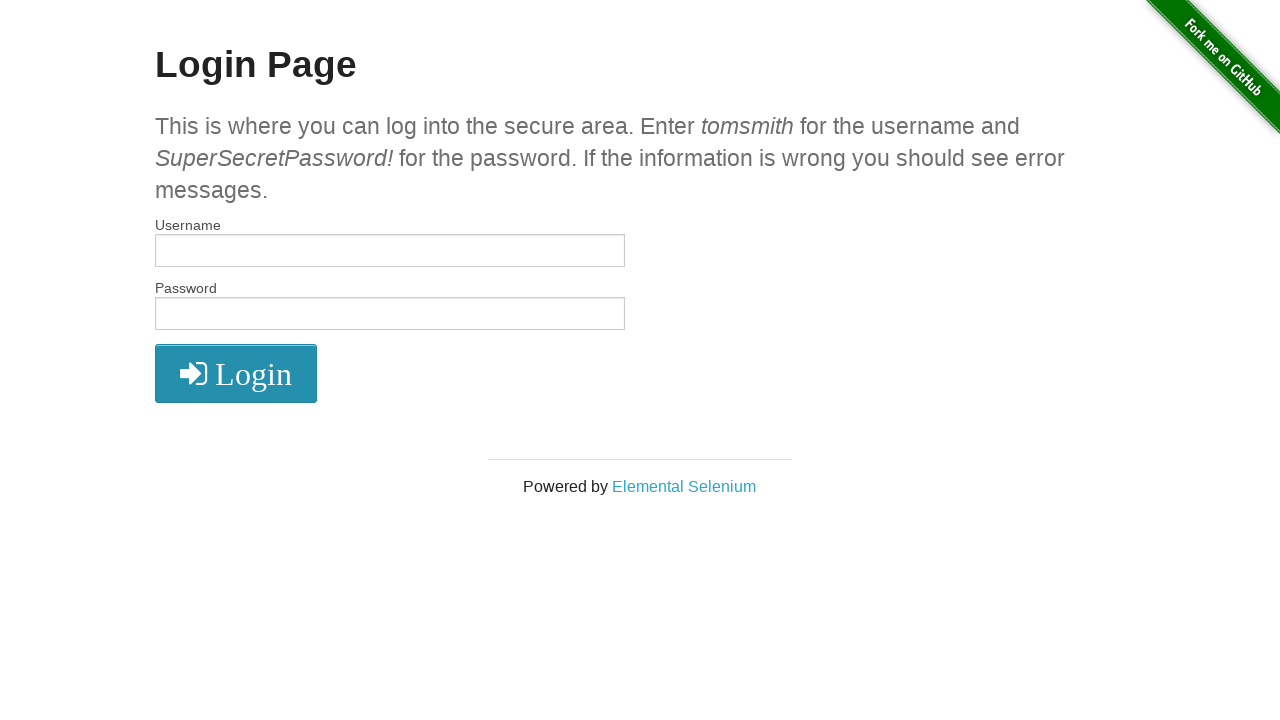

Filled username field with 'maimailinh13' on #username
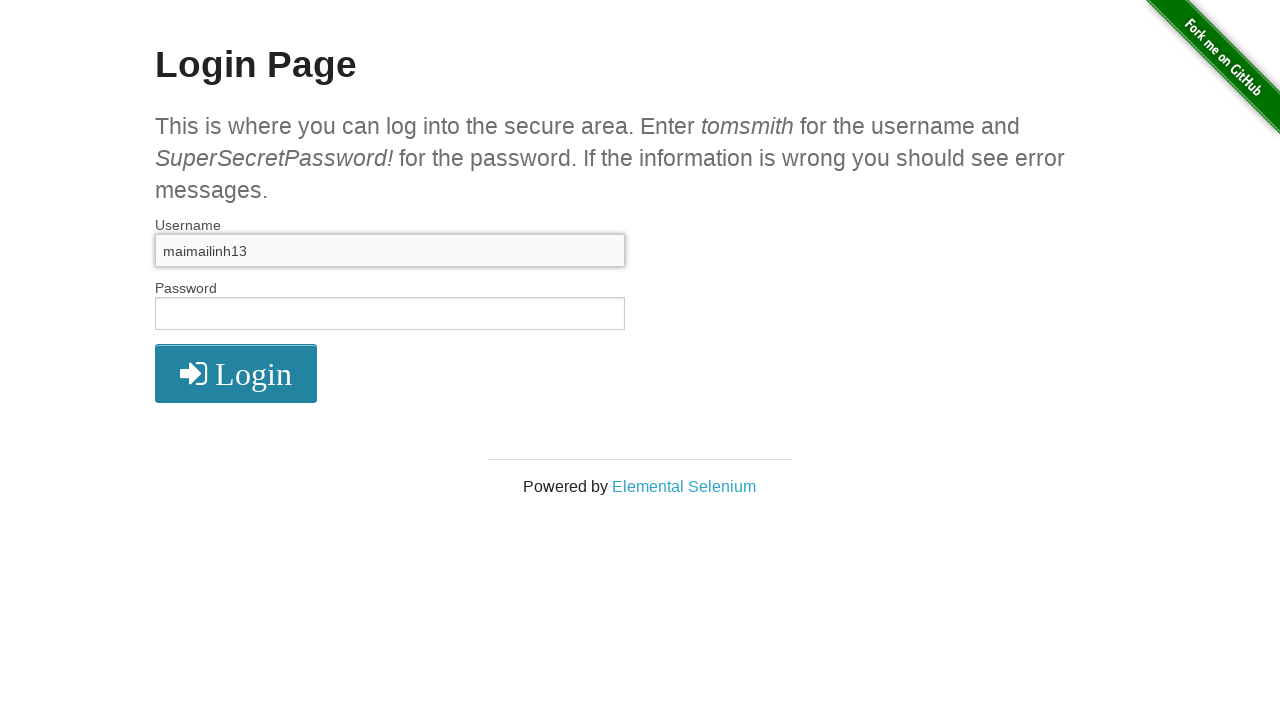

Filled password field with 'SuperSecretPassword' on #password
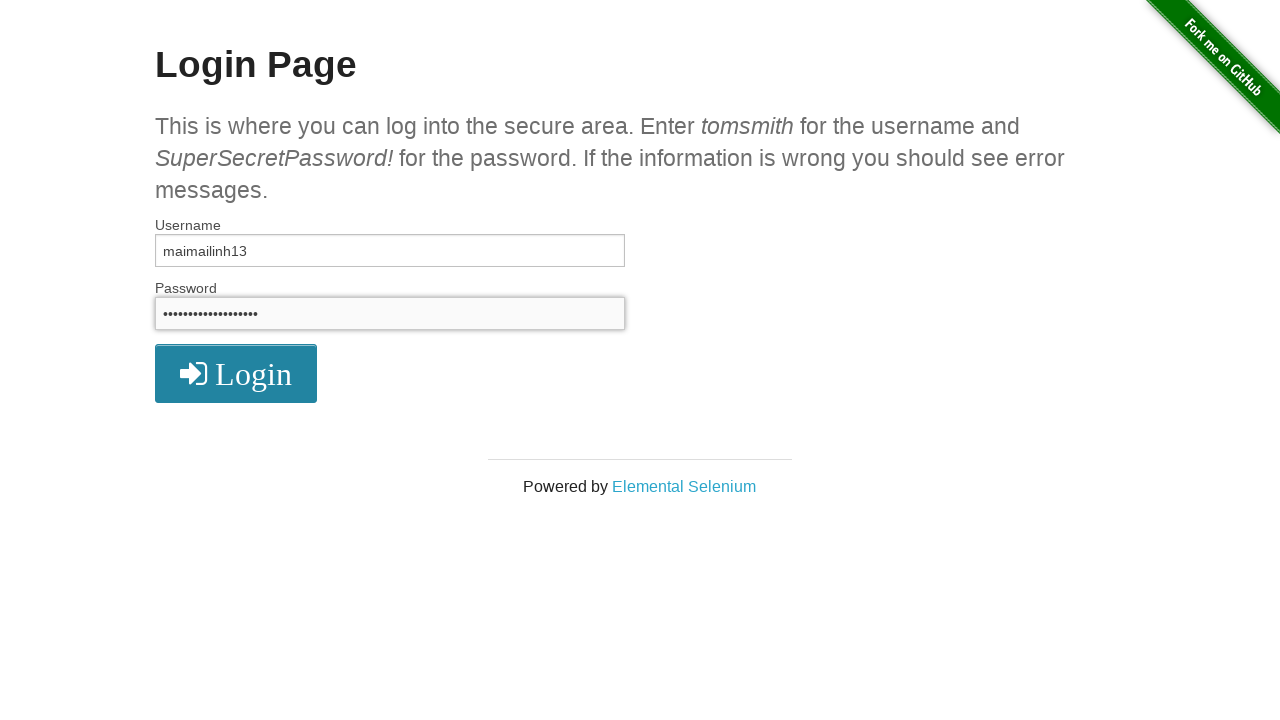

Clicked submit button at (236, 373) on button[type='submit']
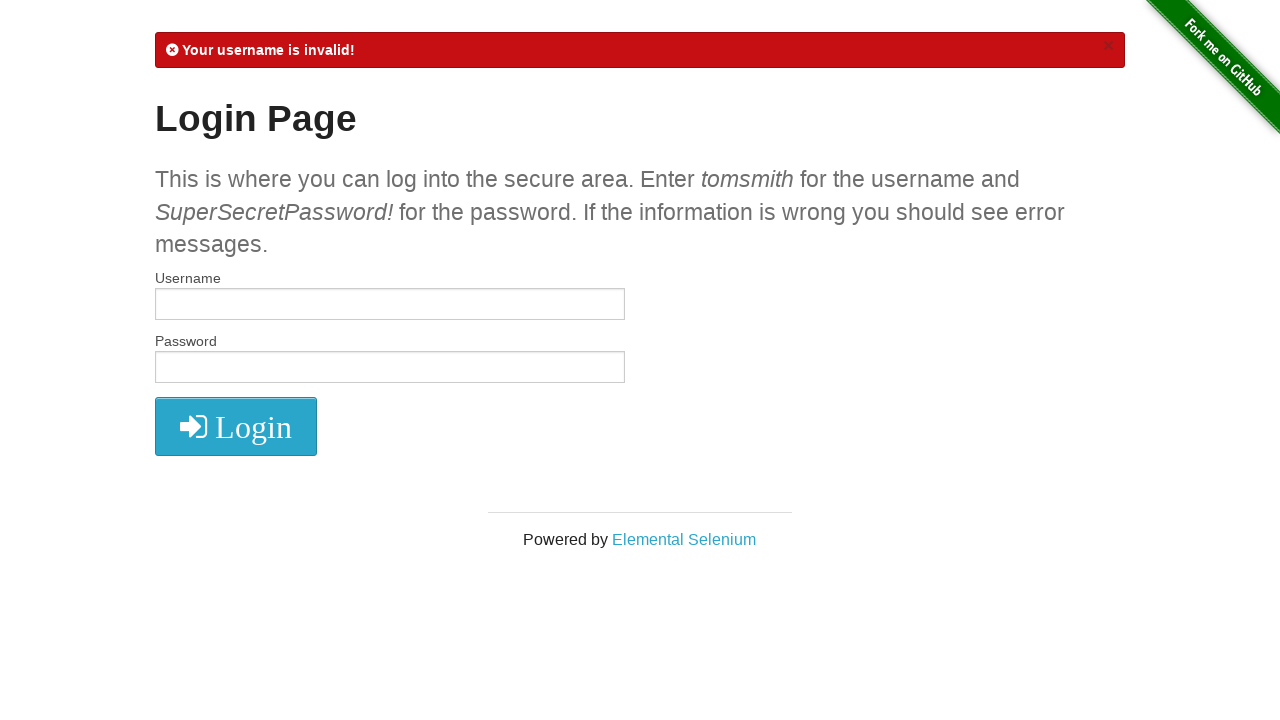

Flash message appeared
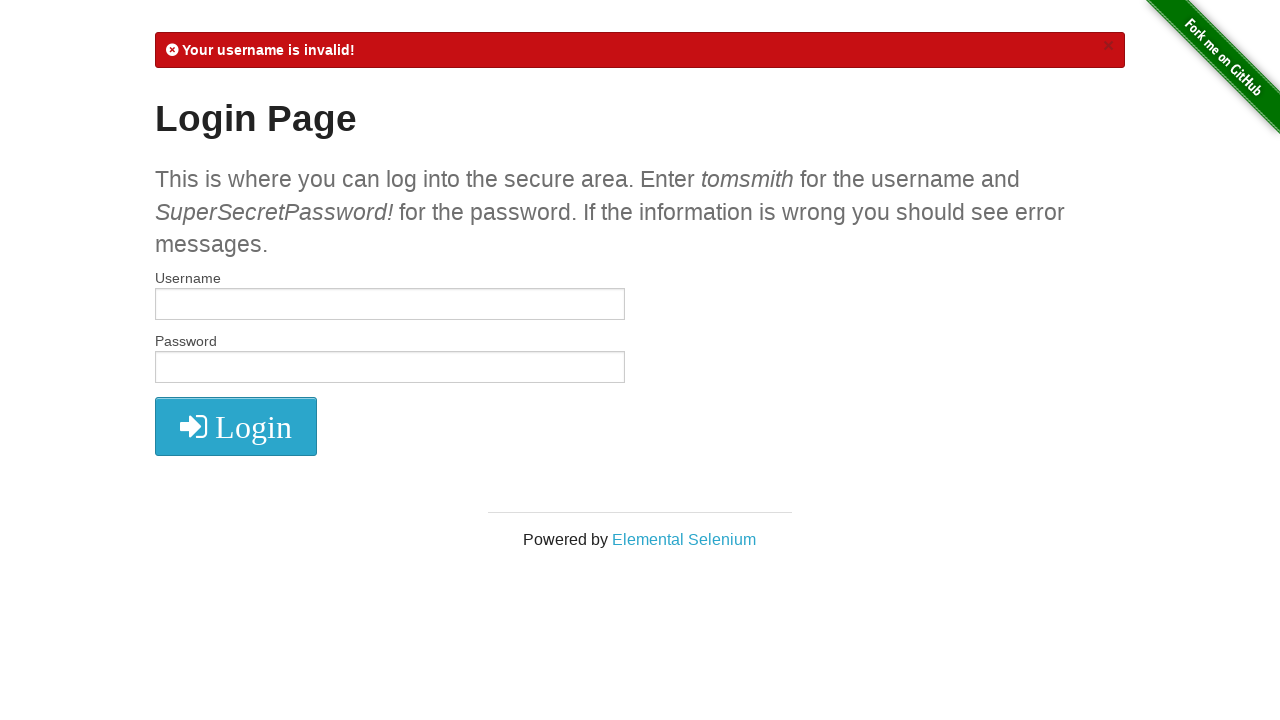

Retrieved flash message text
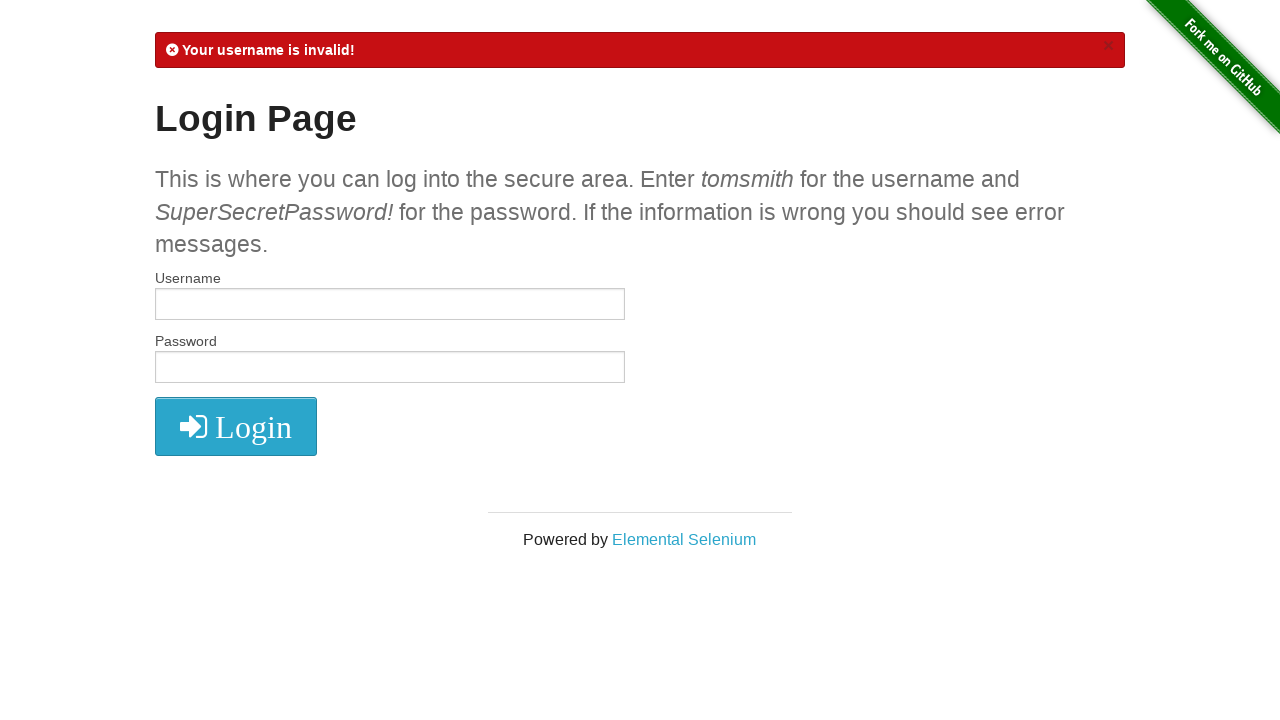

Verified invalid username error message with both fields invalid
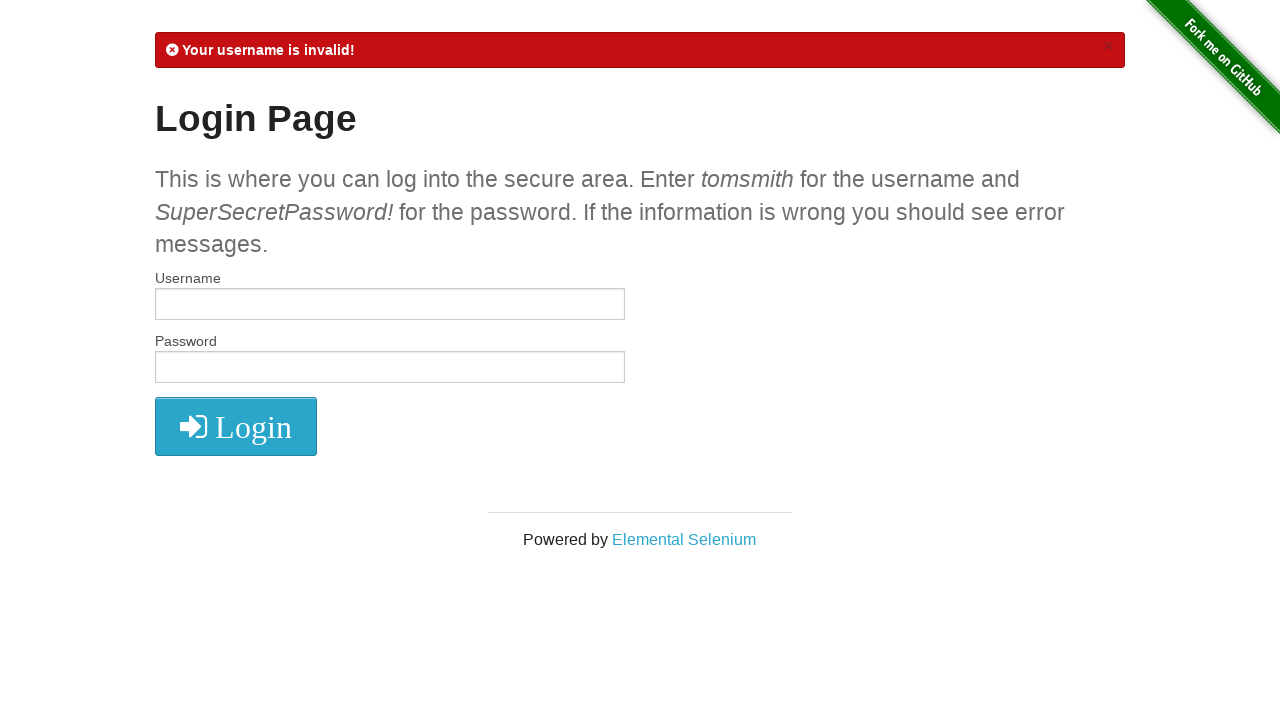

Navigated to login page
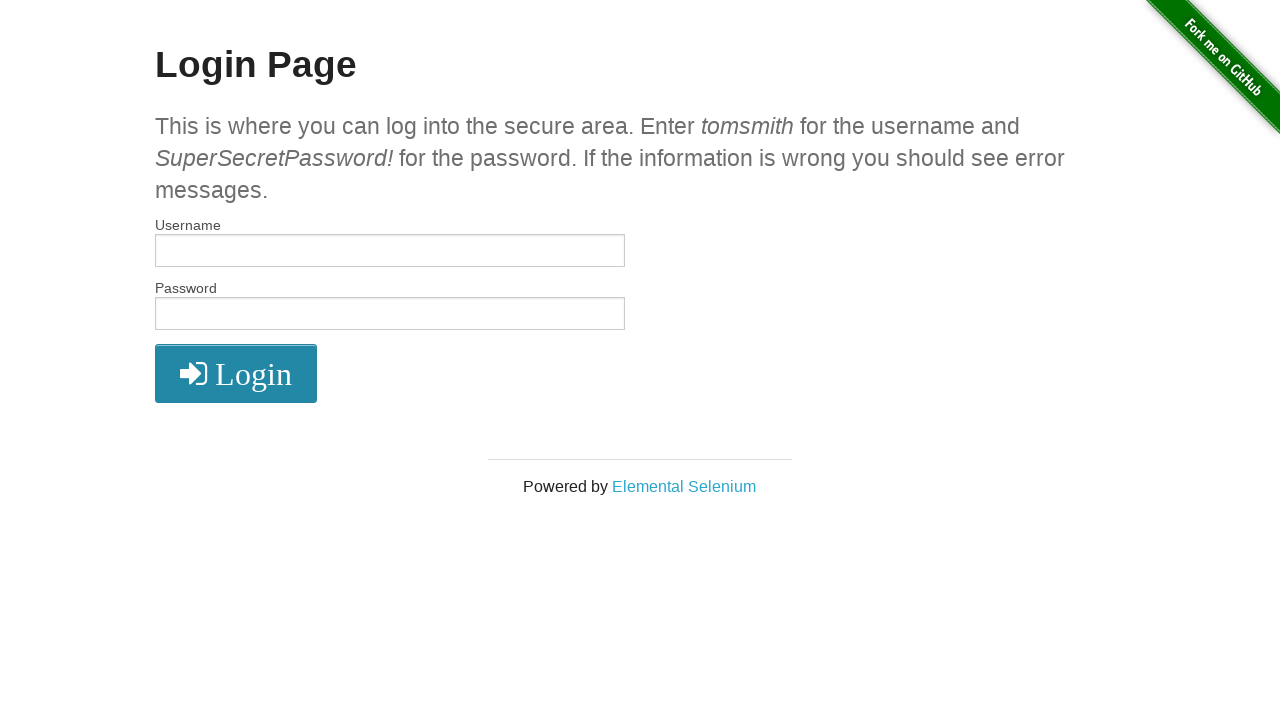

Cleared username field on #username
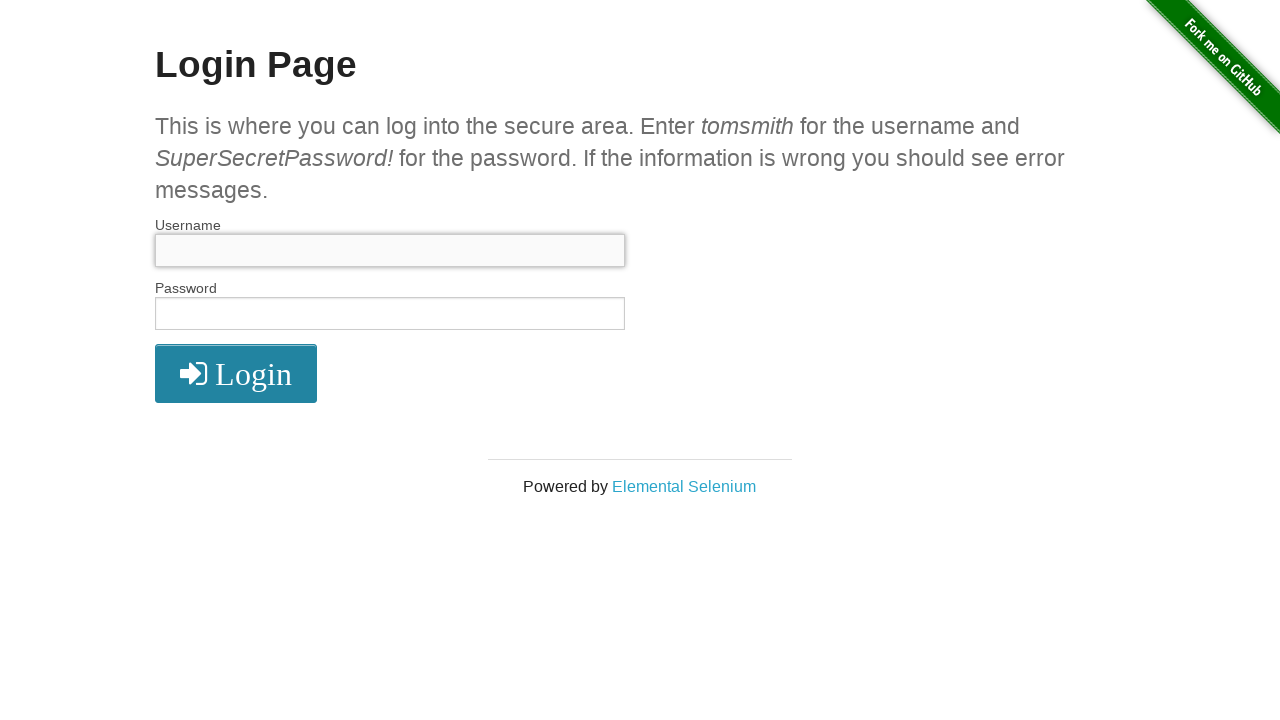

Filled password field with 'Mailinh2196' on #password
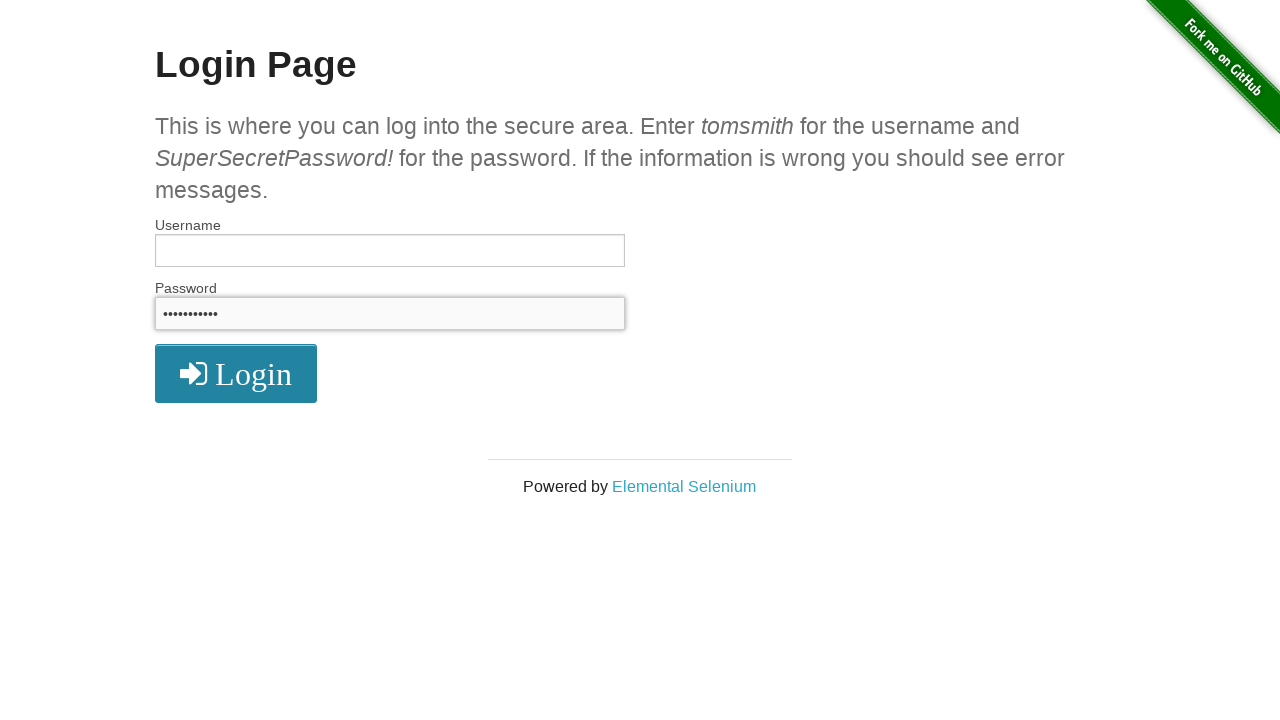

Clicked submit button at (236, 373) on button[type='submit']
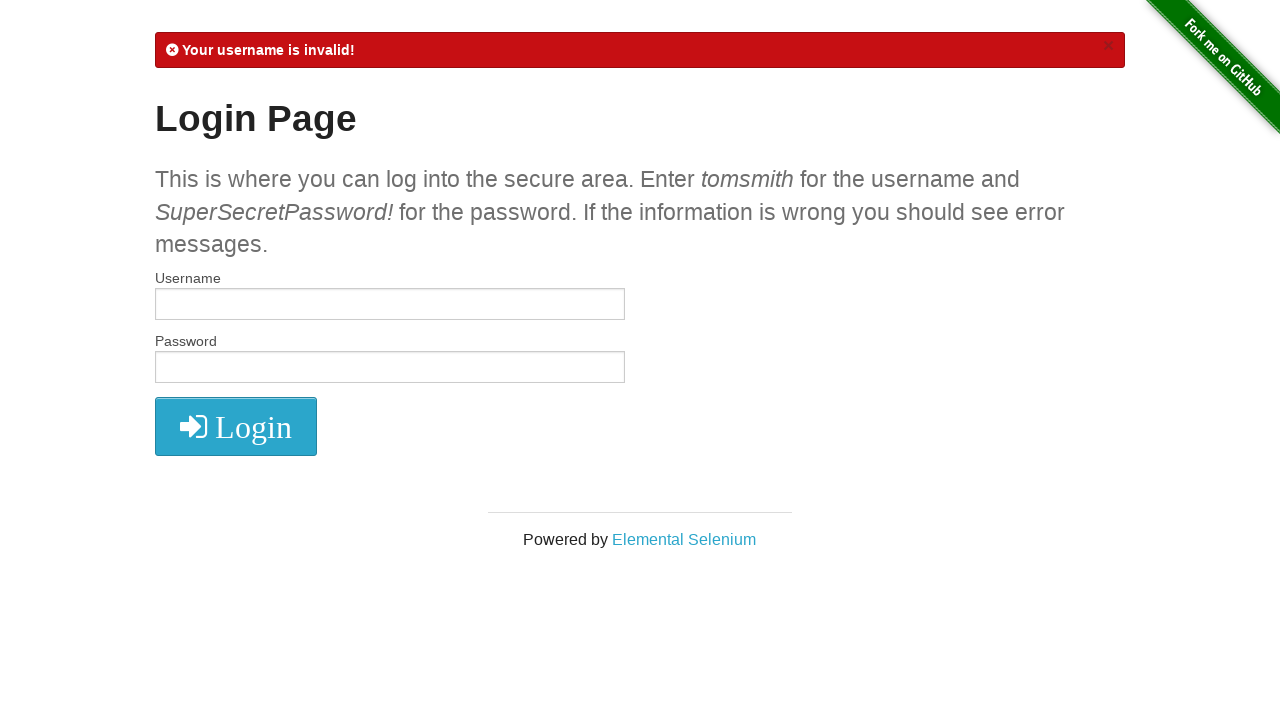

Flash message appeared
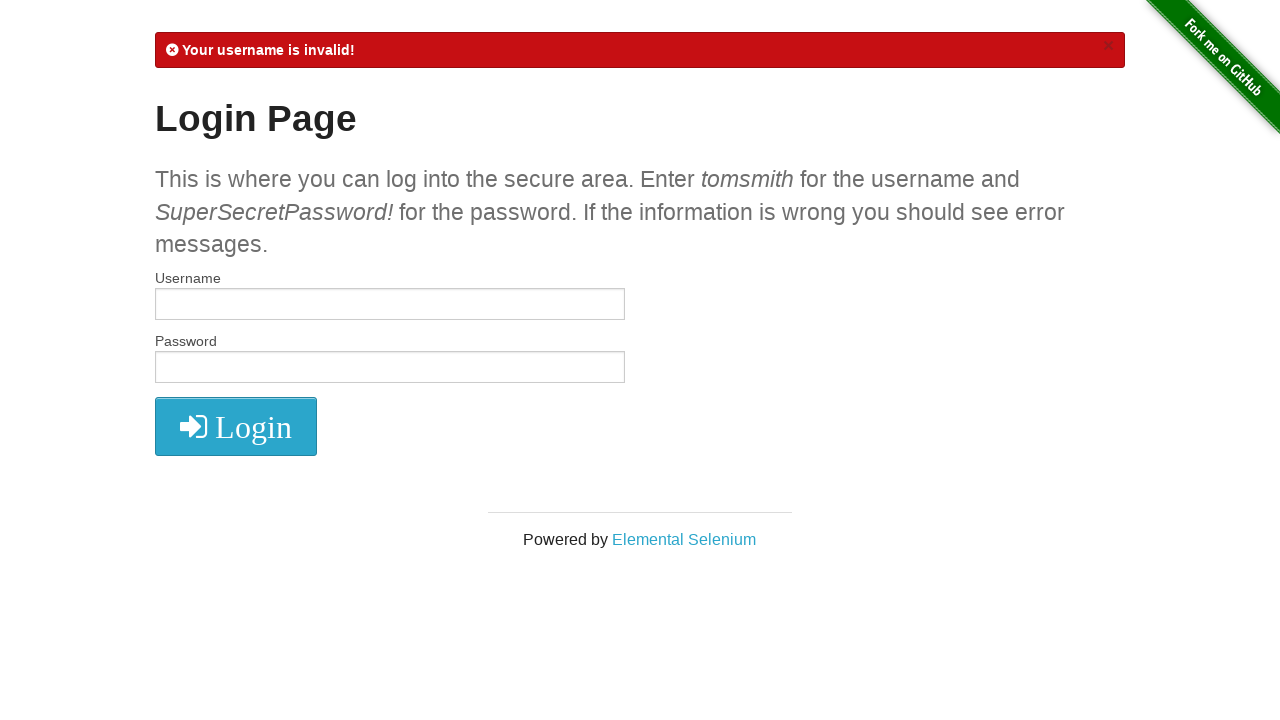

Retrieved flash message text
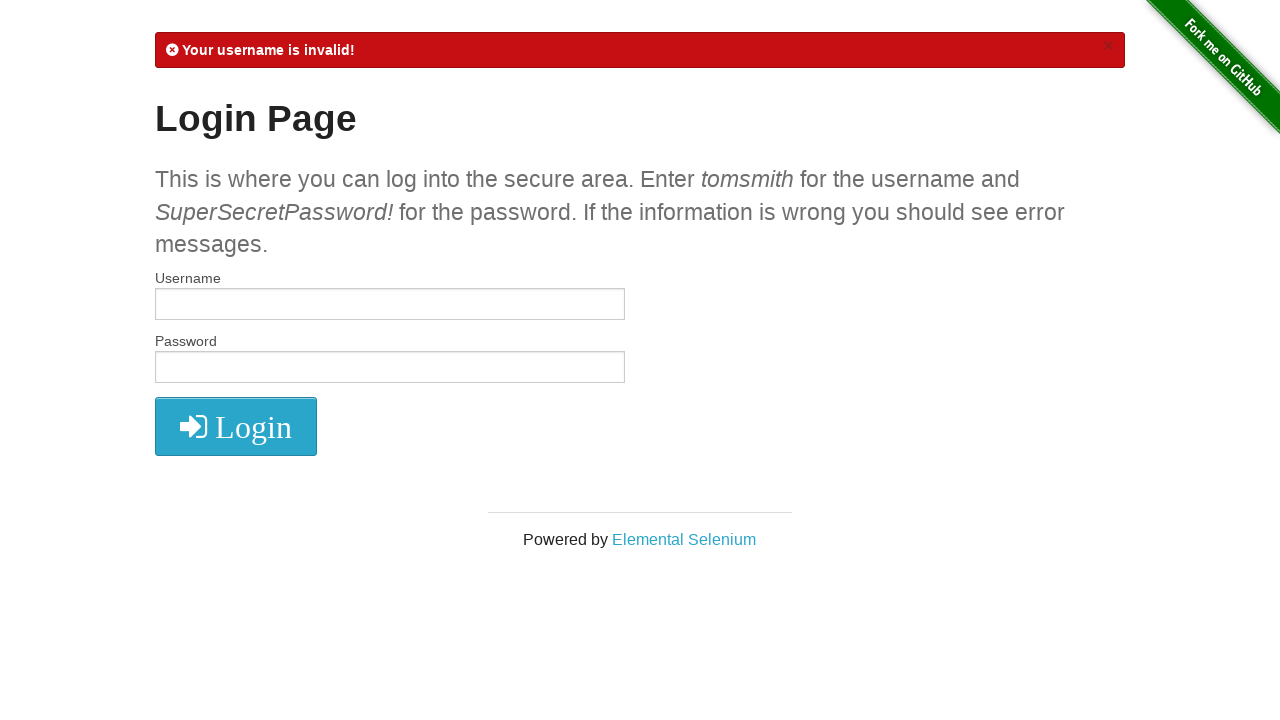

Verified invalid username error message with empty username
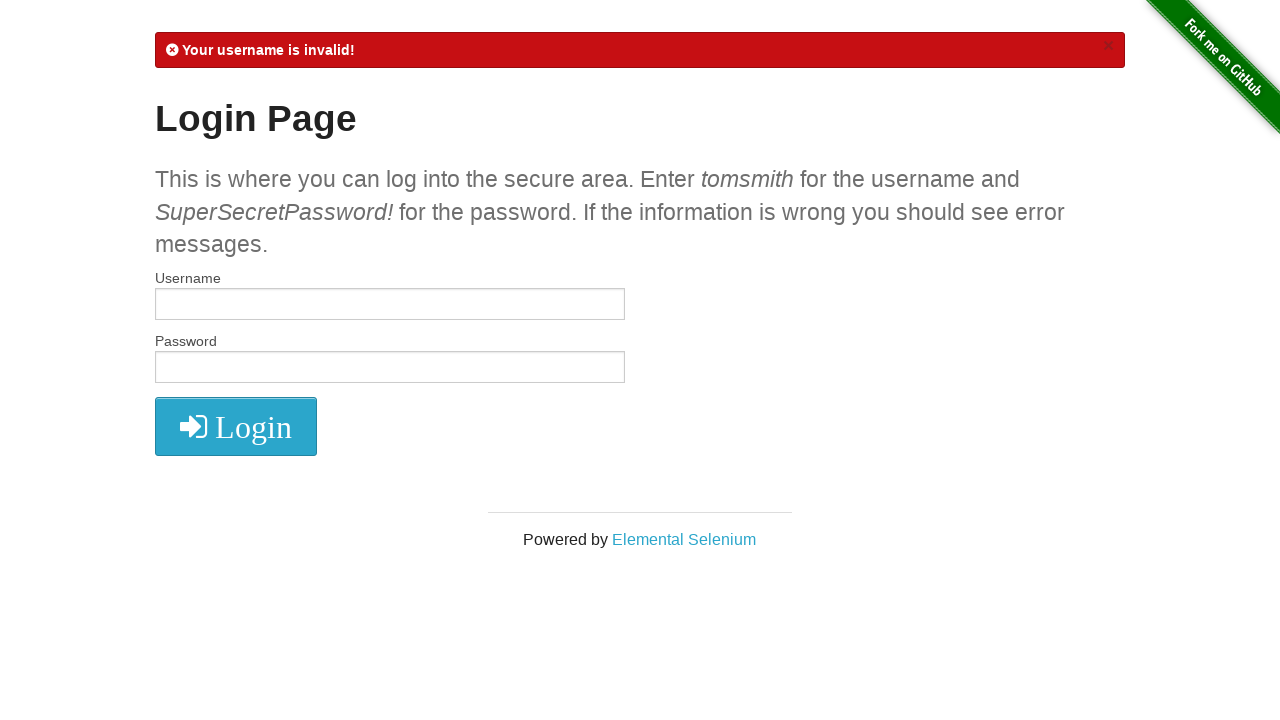

Navigated to login page
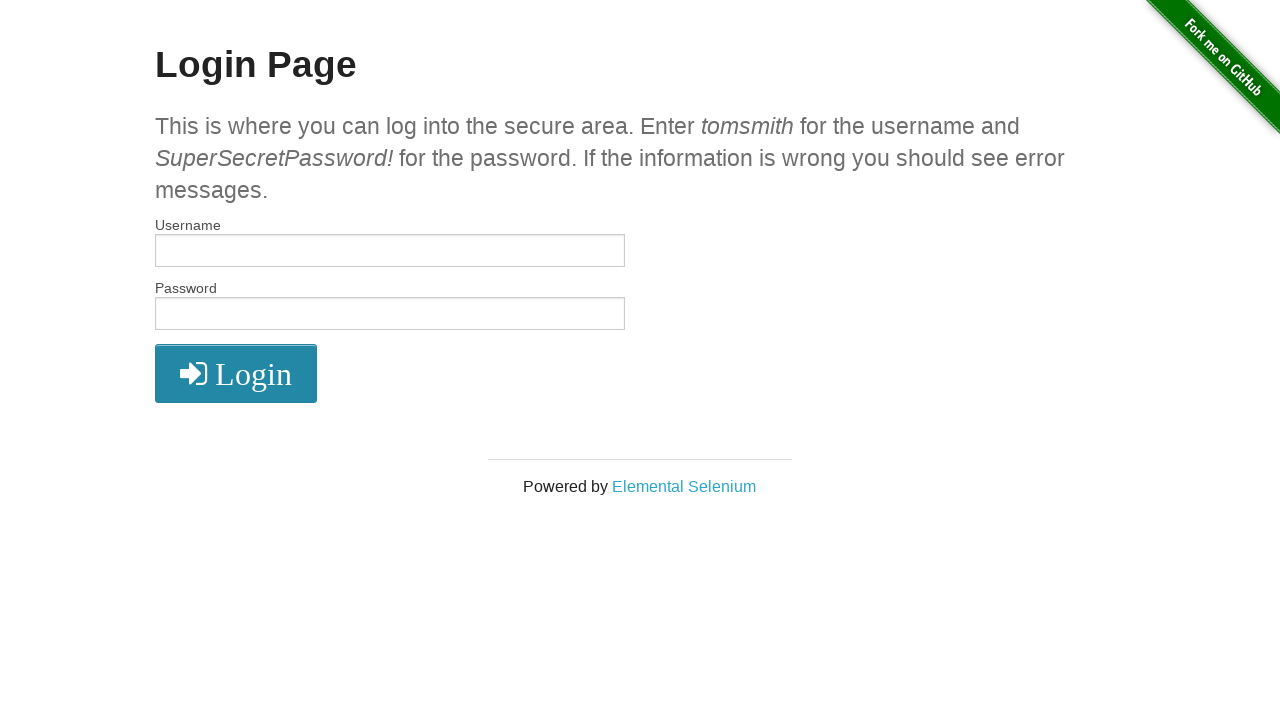

Filled username field with 'tomsmith' on #username
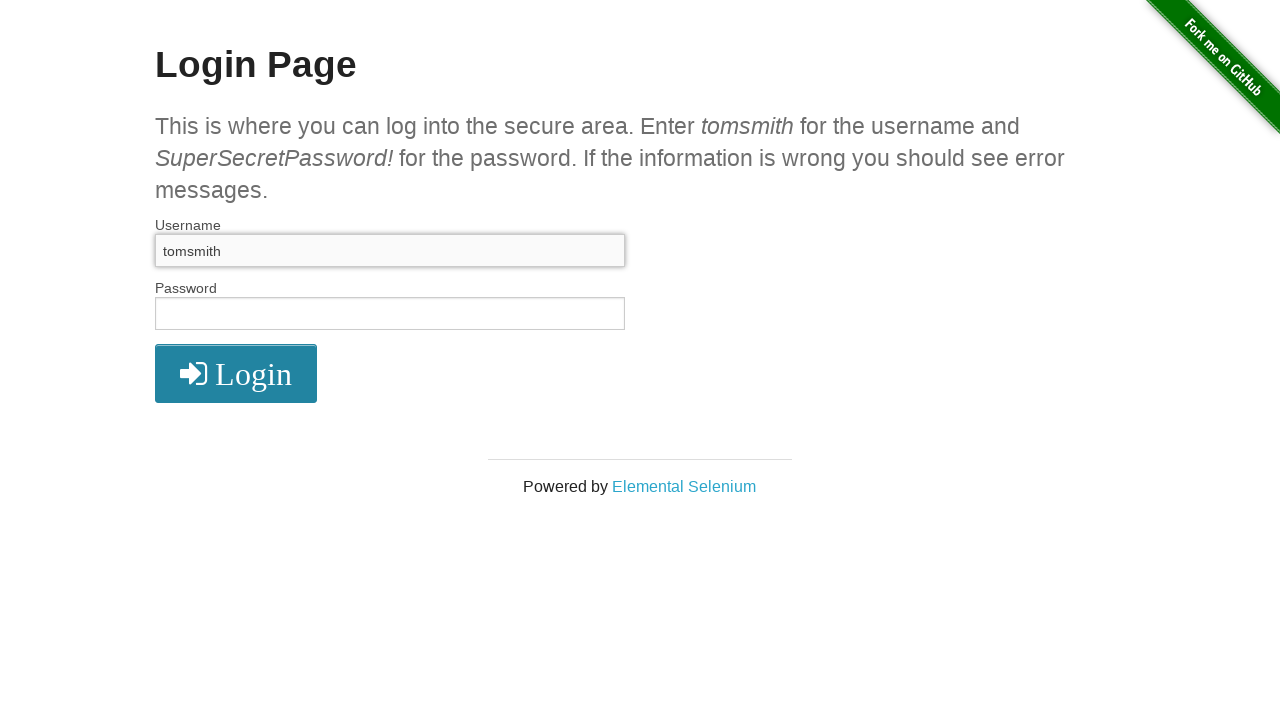

Cleared password field on #password
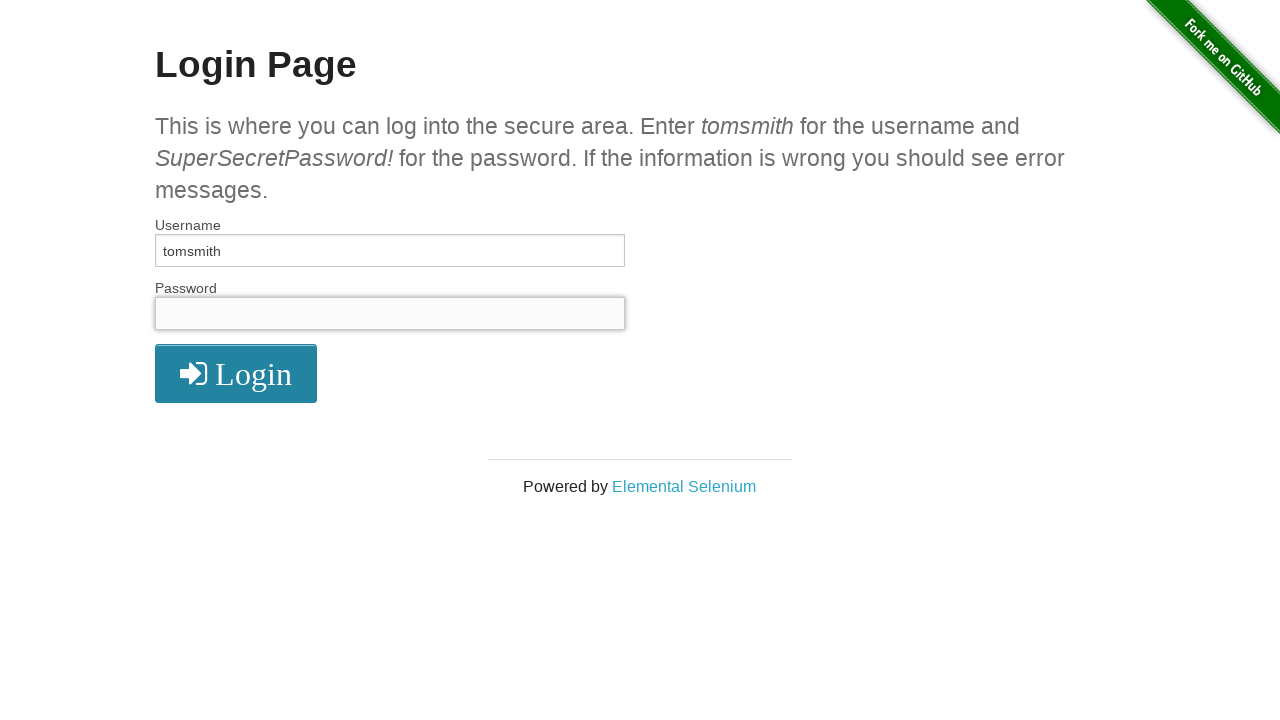

Clicked submit button at (236, 373) on button[type='submit']
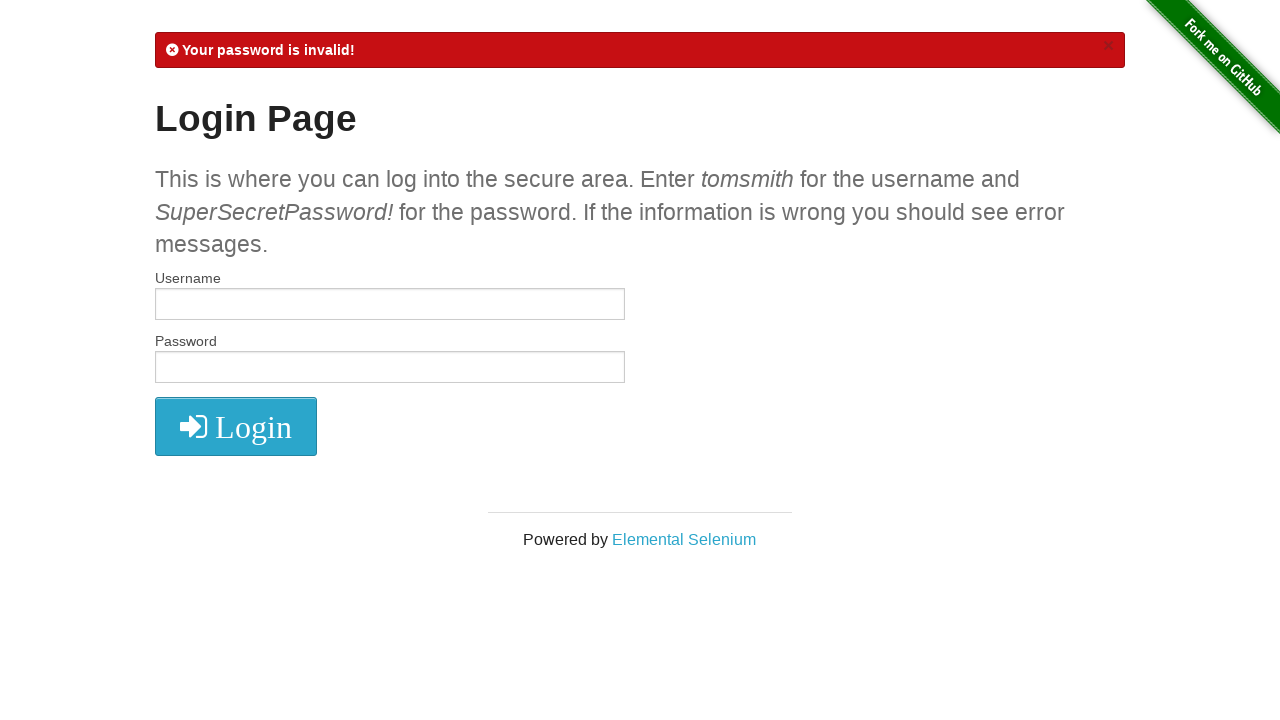

Flash message appeared
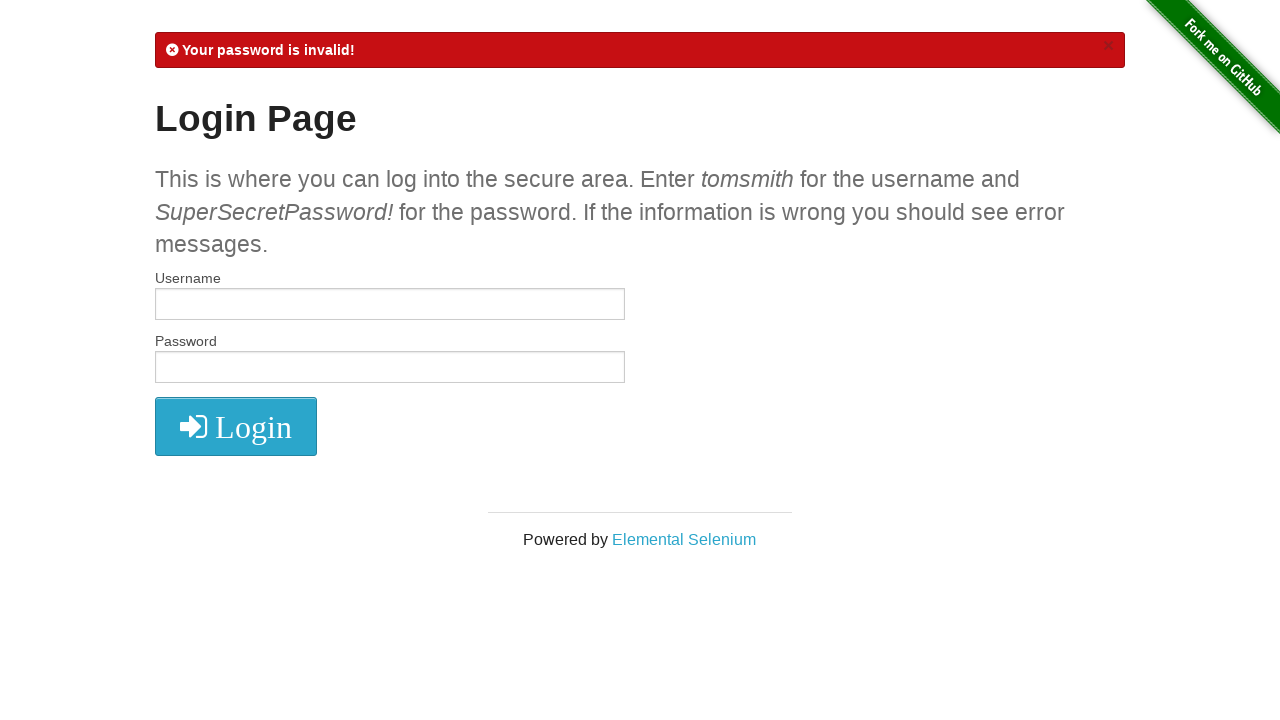

Retrieved flash message text
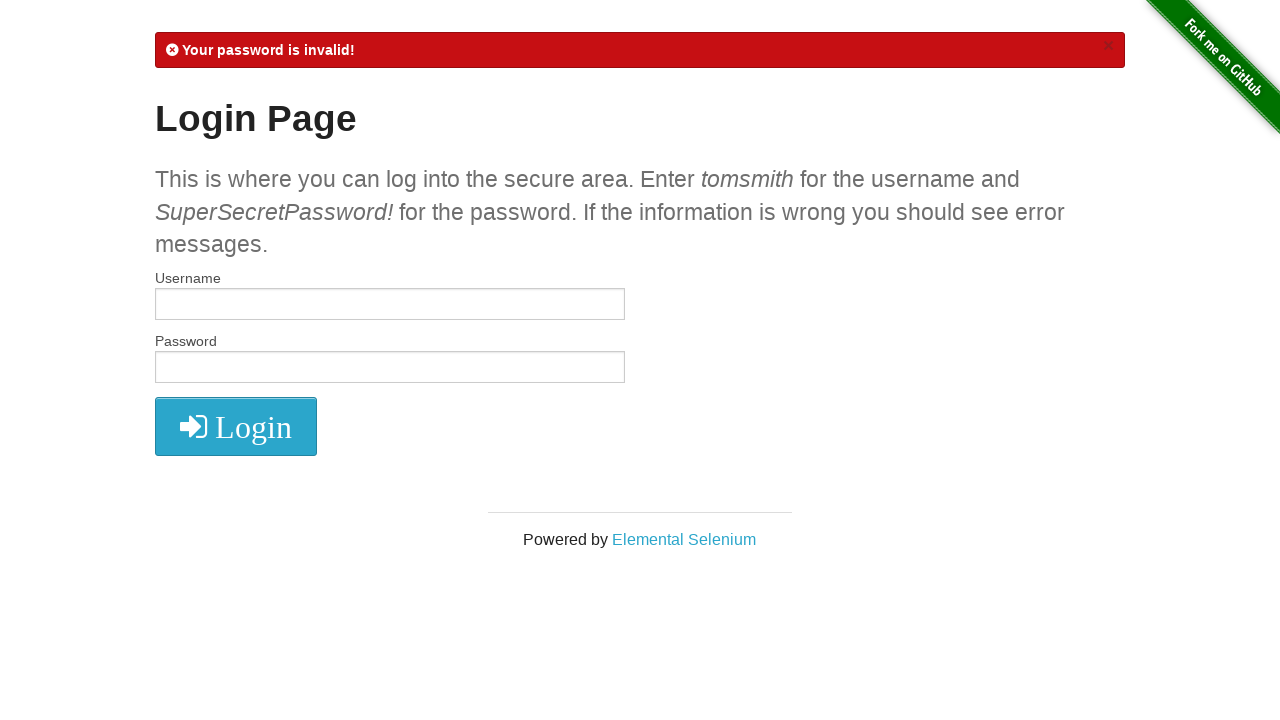

Verified invalid password error message with empty password
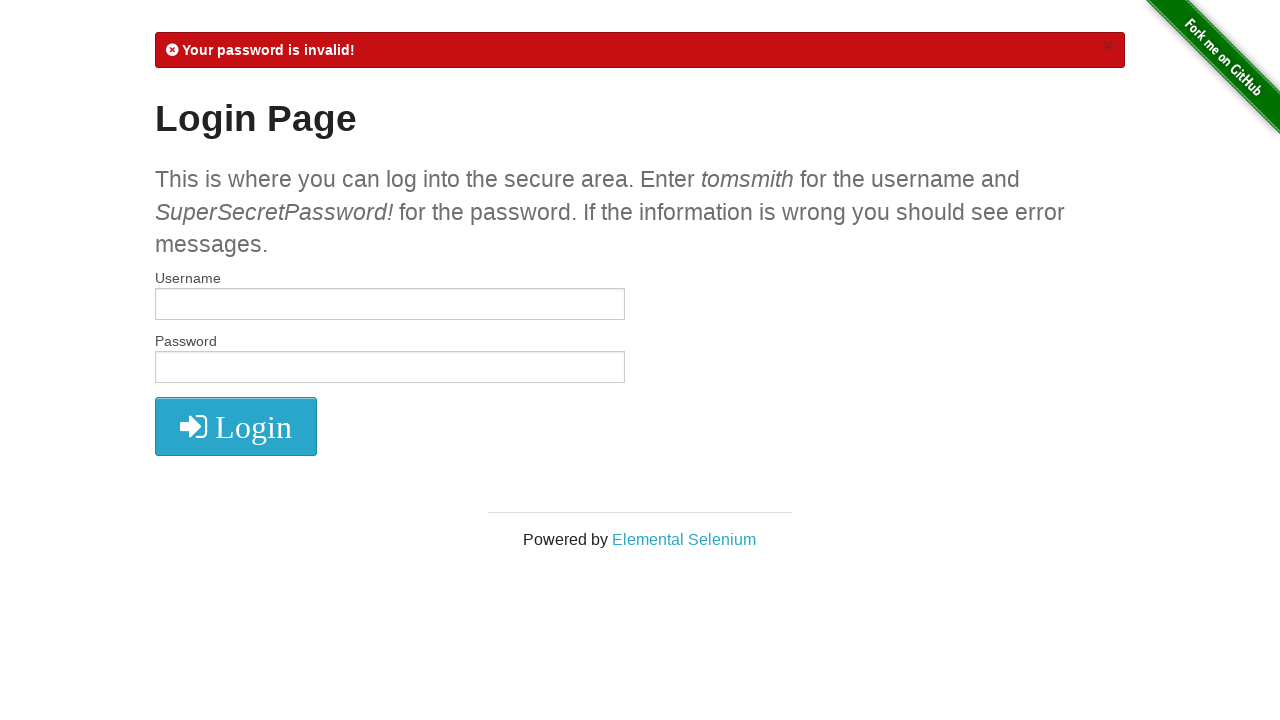

Navigated to login page
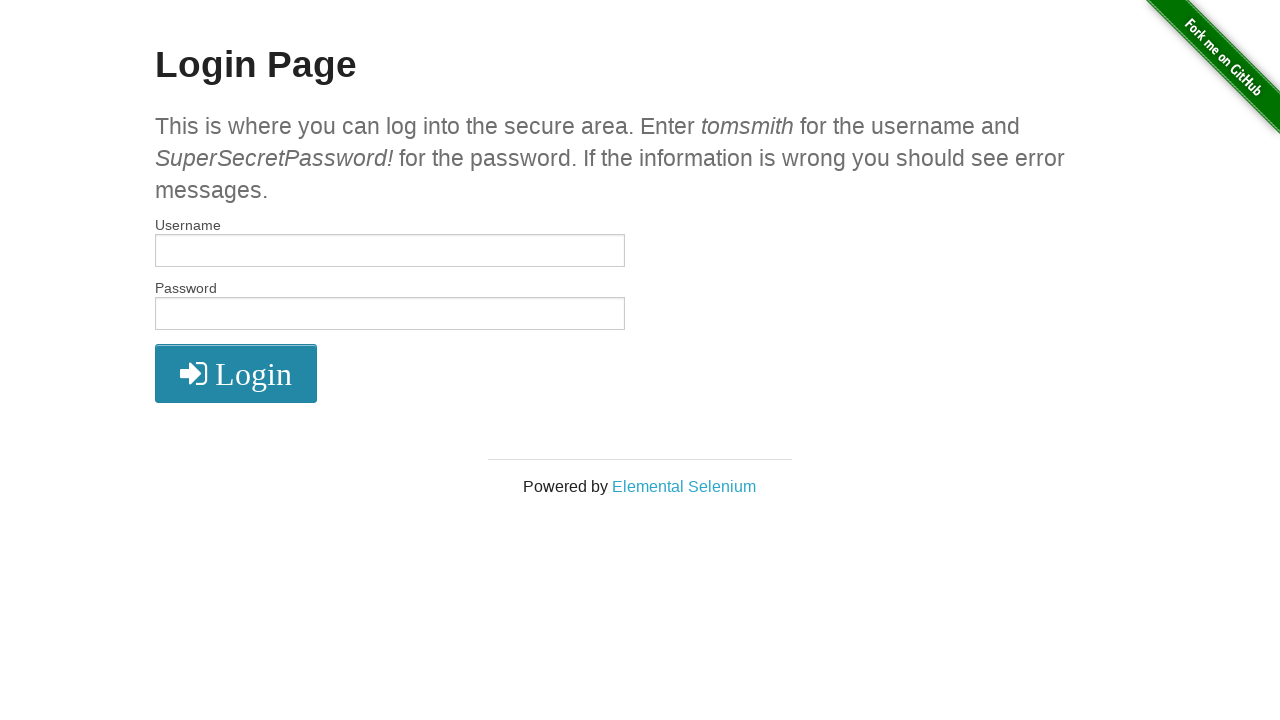

Cleared username field on #username
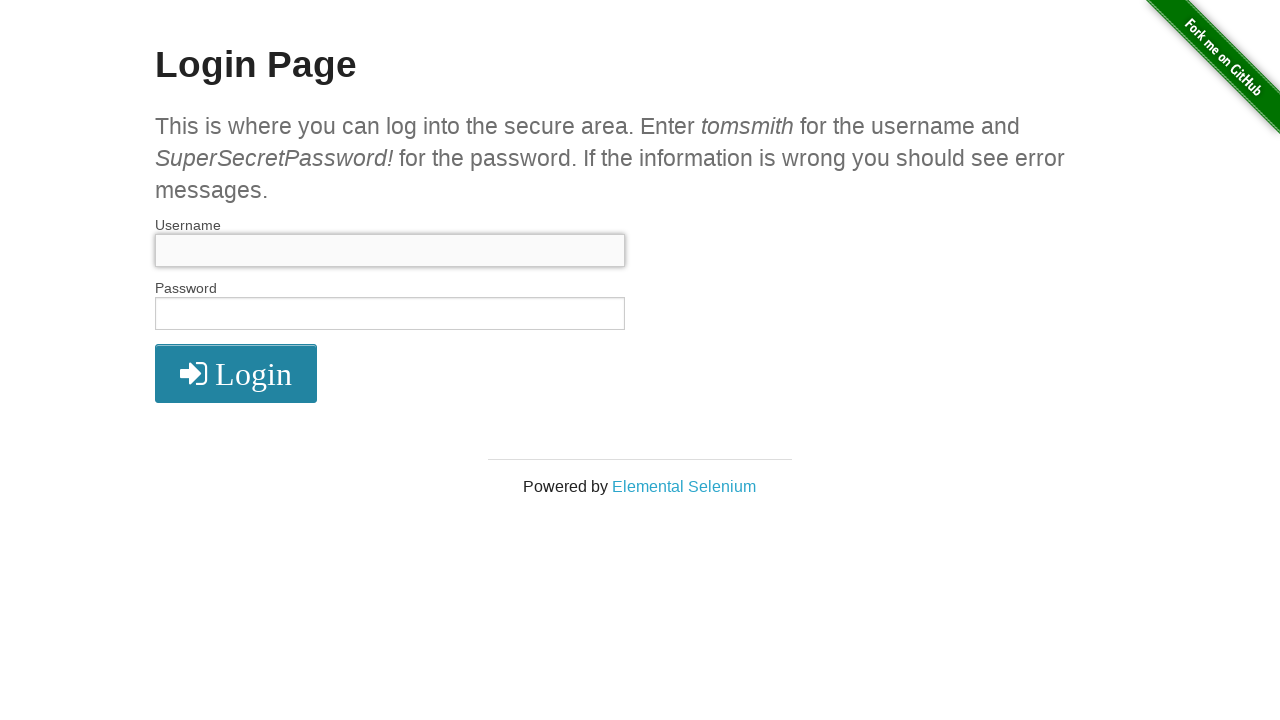

Cleared password field on #password
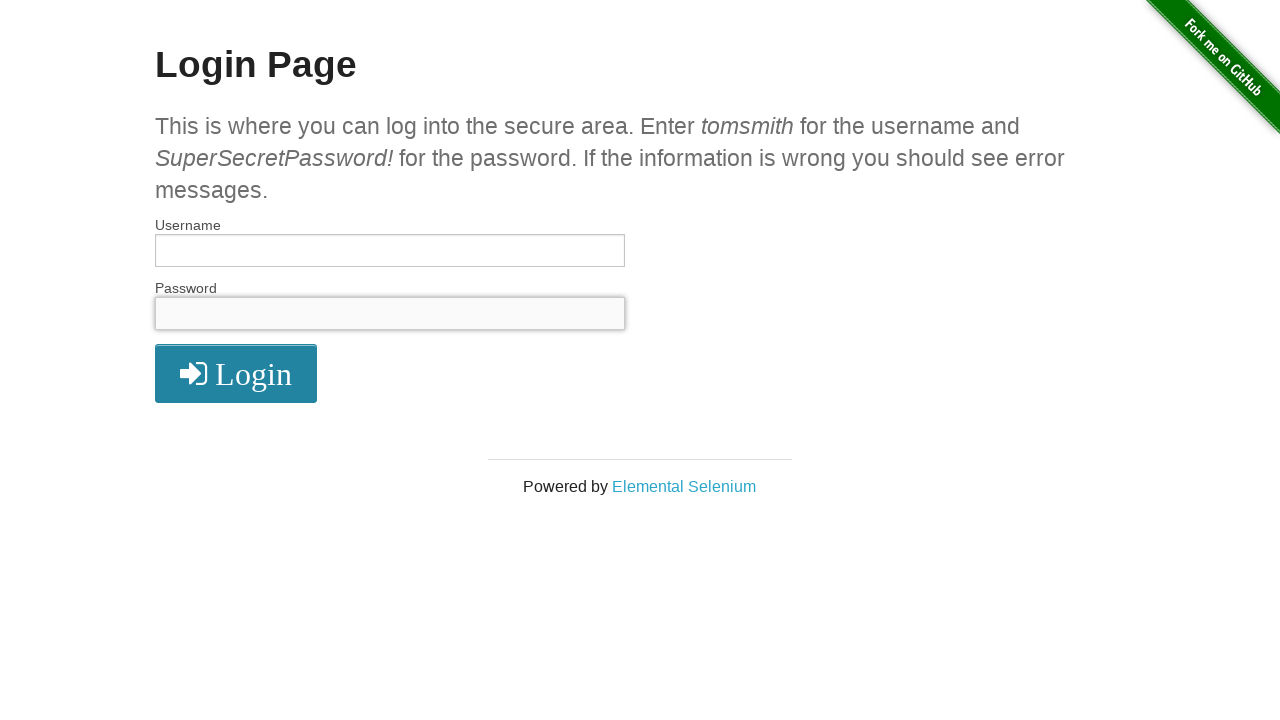

Clicked submit button at (236, 373) on button[type='submit']
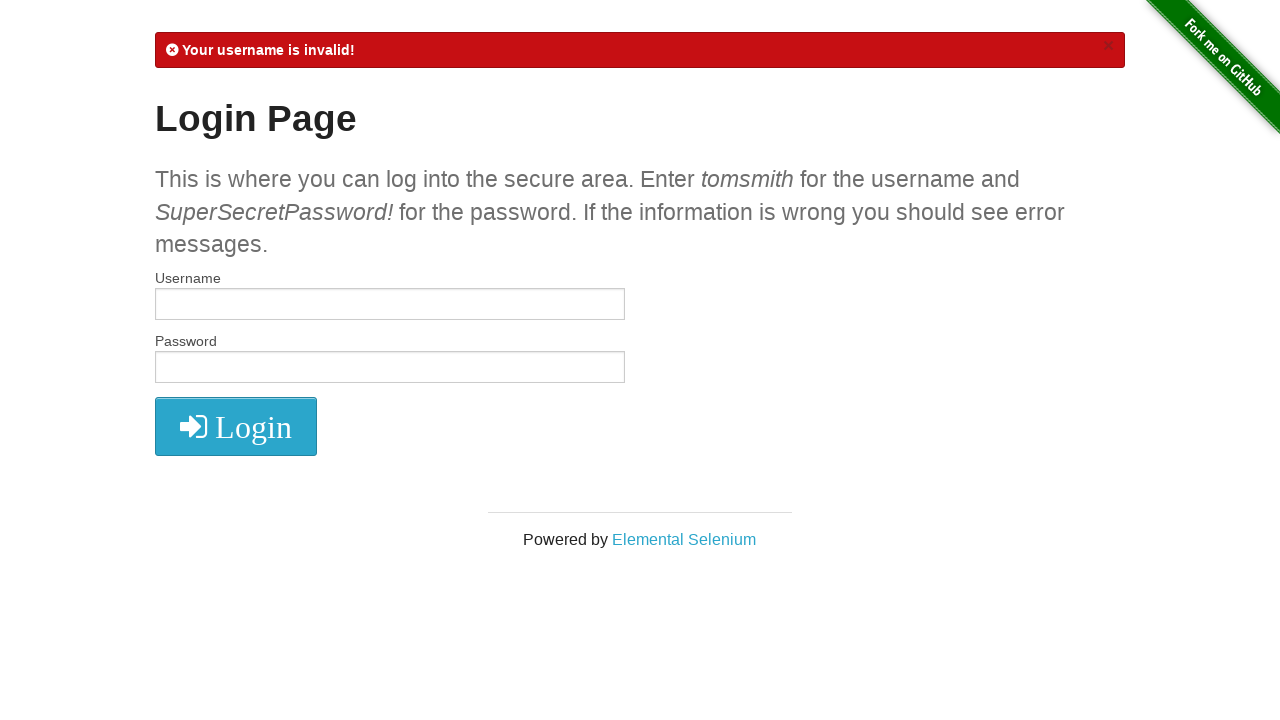

Flash message appeared
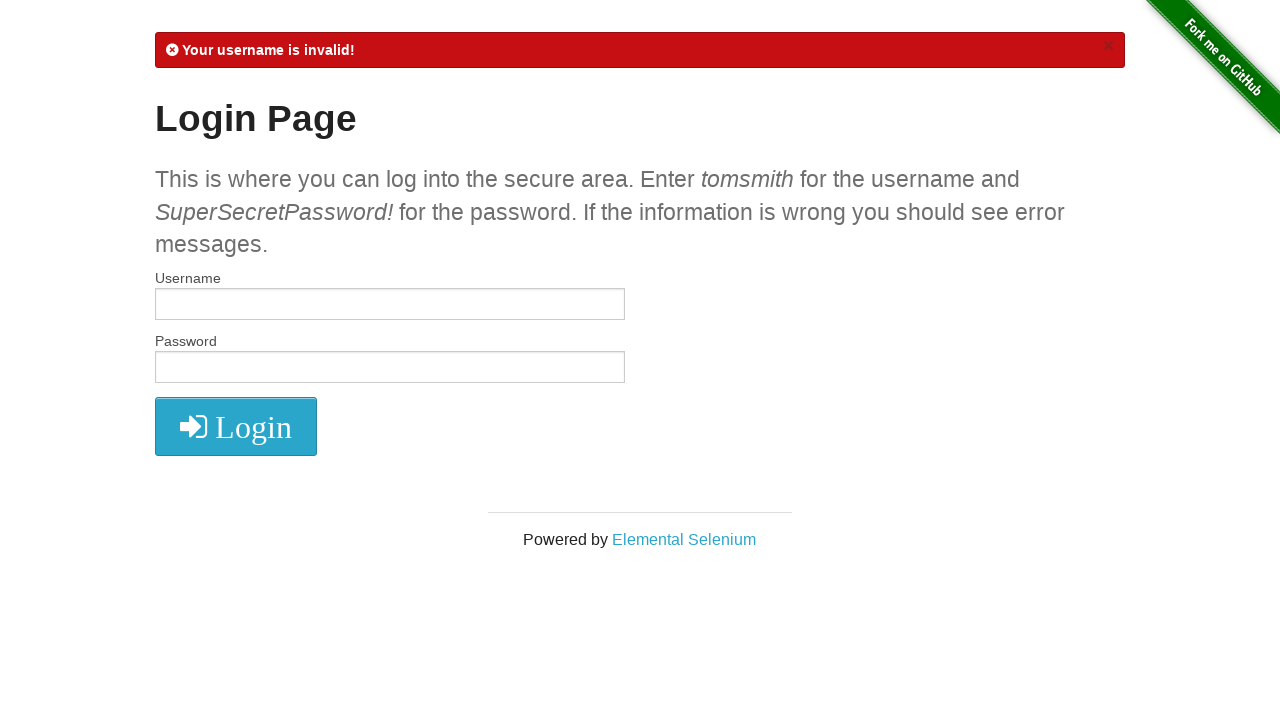

Retrieved flash message text
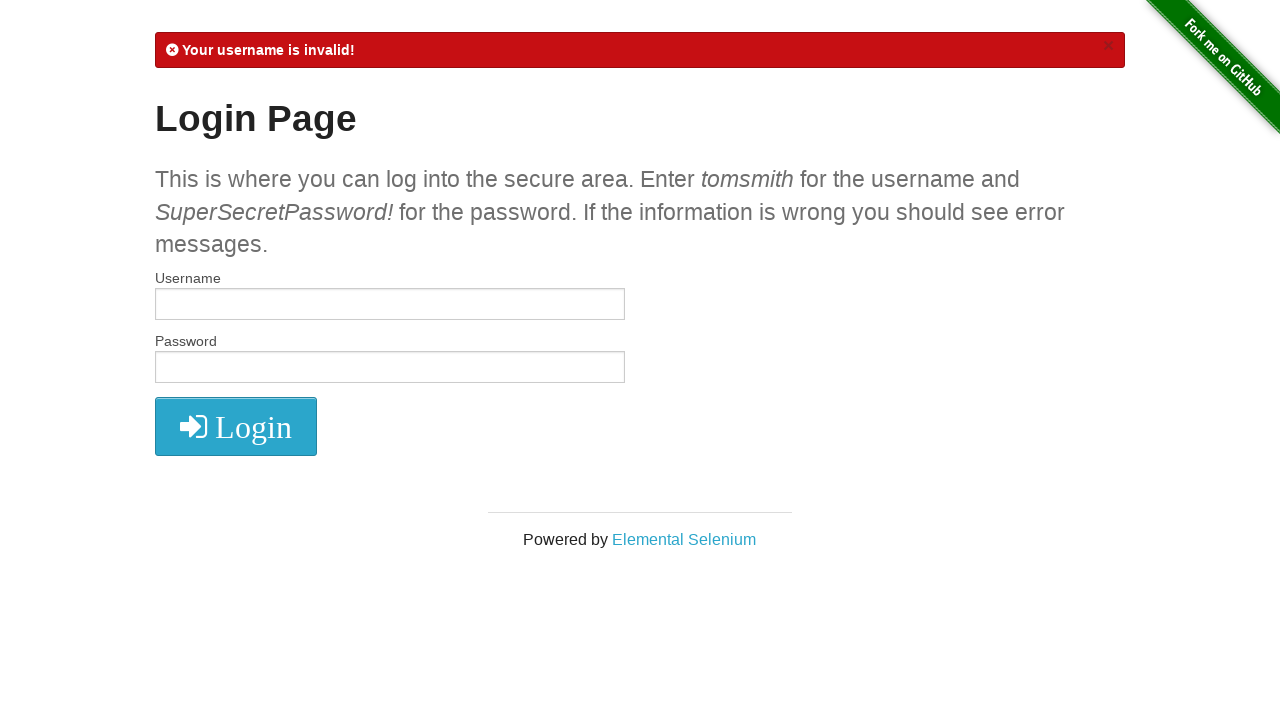

Verified invalid username error message with both fields empty
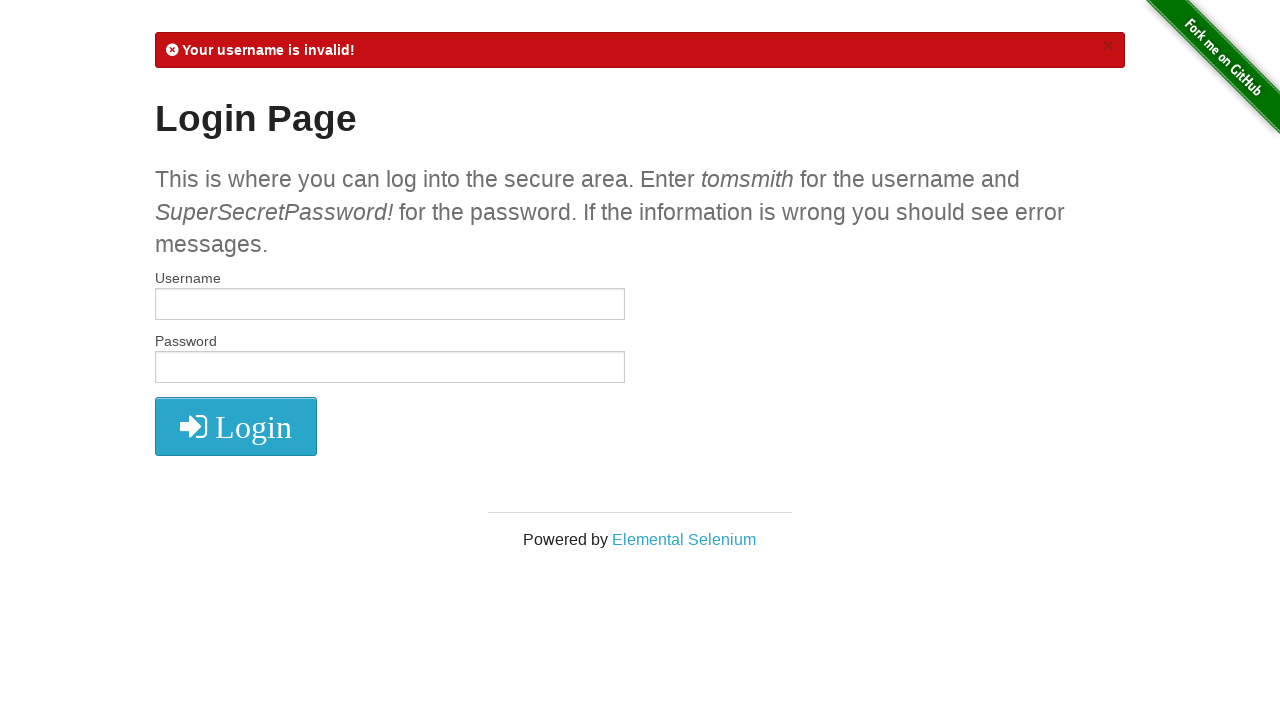

Navigated to login page
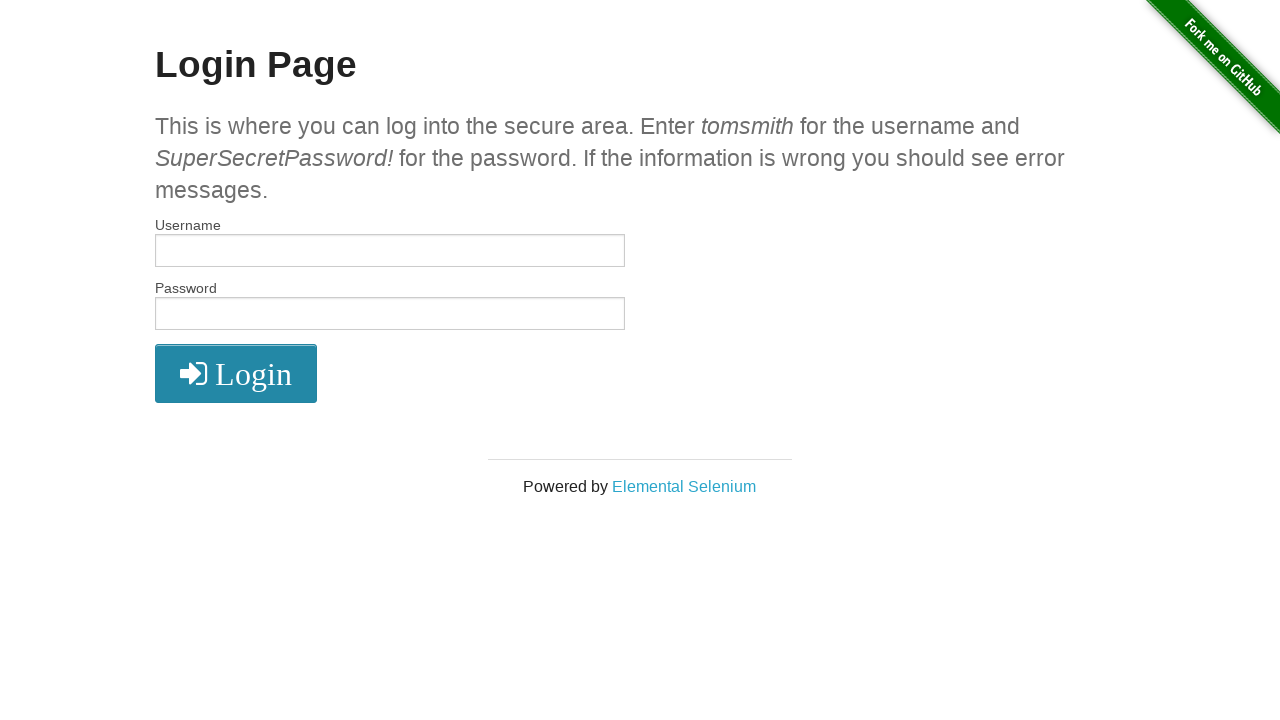

Filled username field with 'tomsmith' on #username
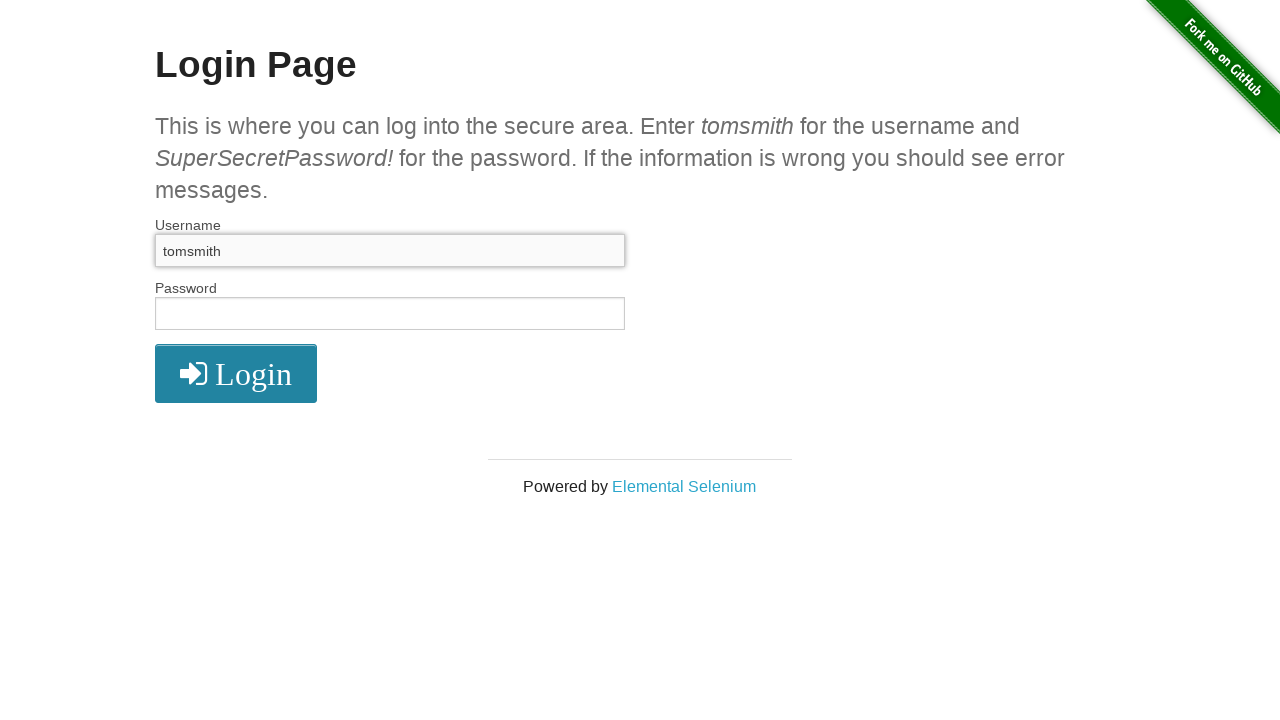

Filled password field with 'SuperSecretPassword!' on #password
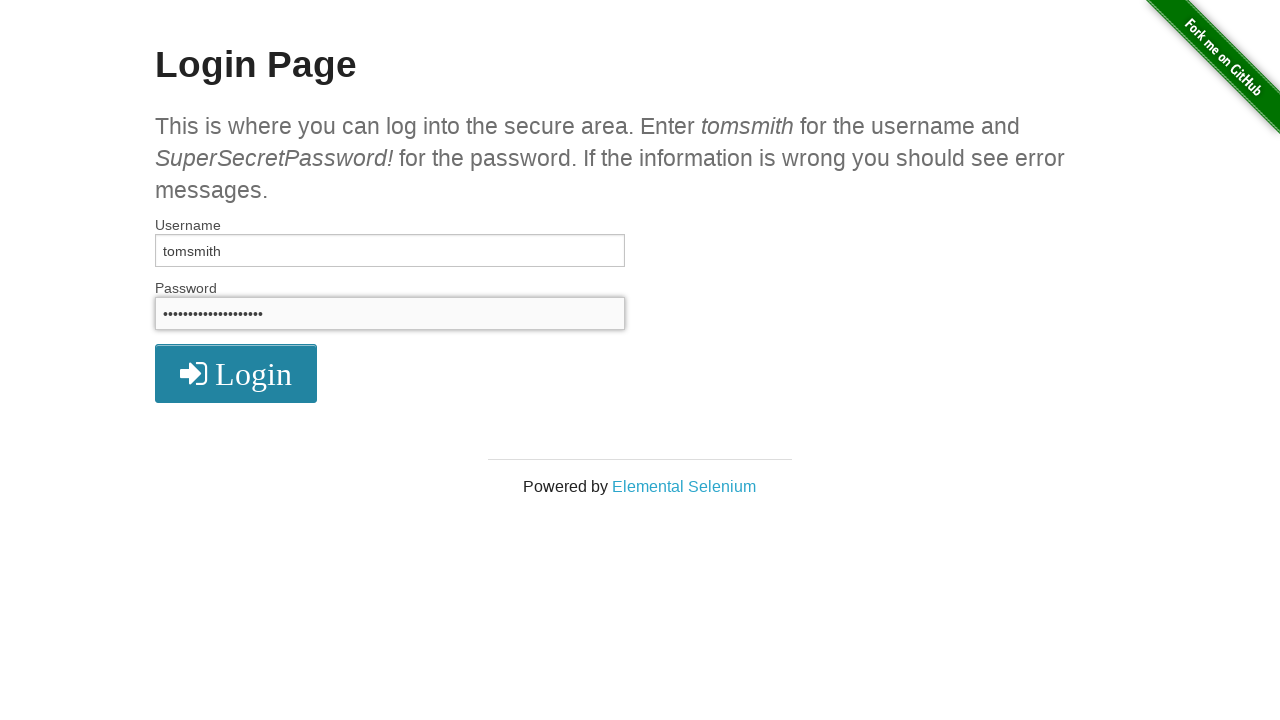

Clicked submit button at (236, 373) on button[type='submit']
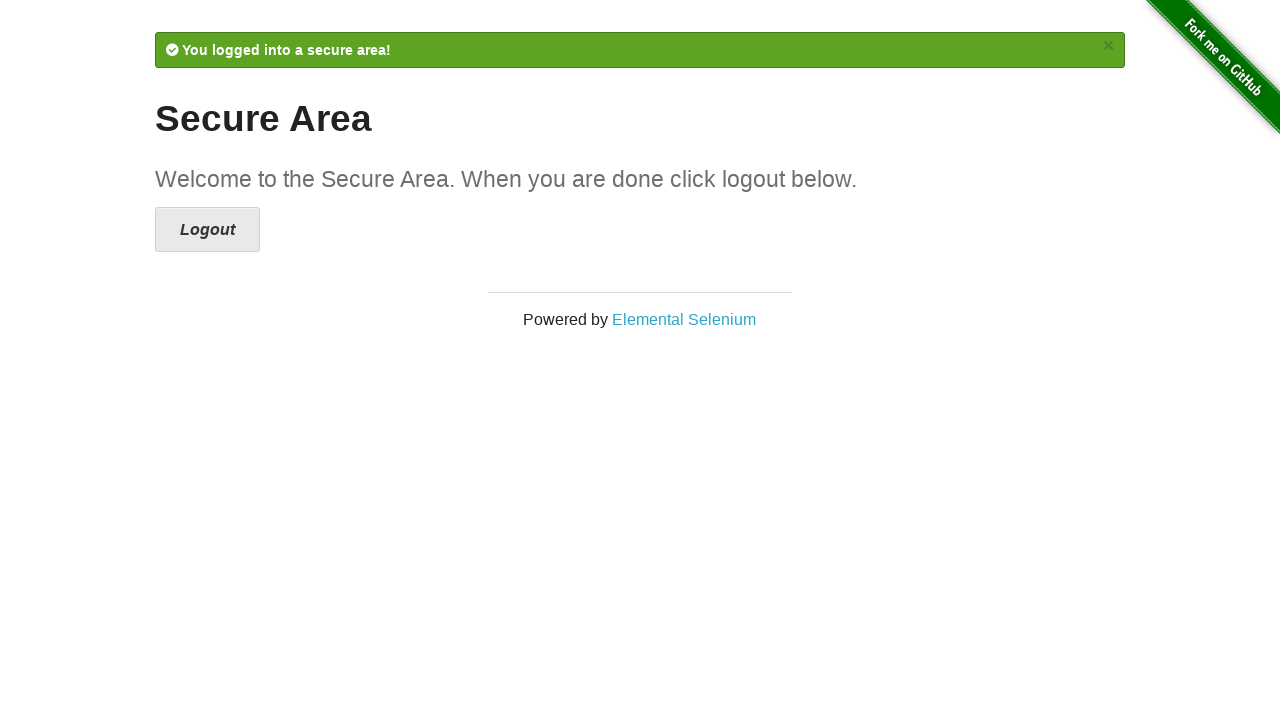

Flash message appeared
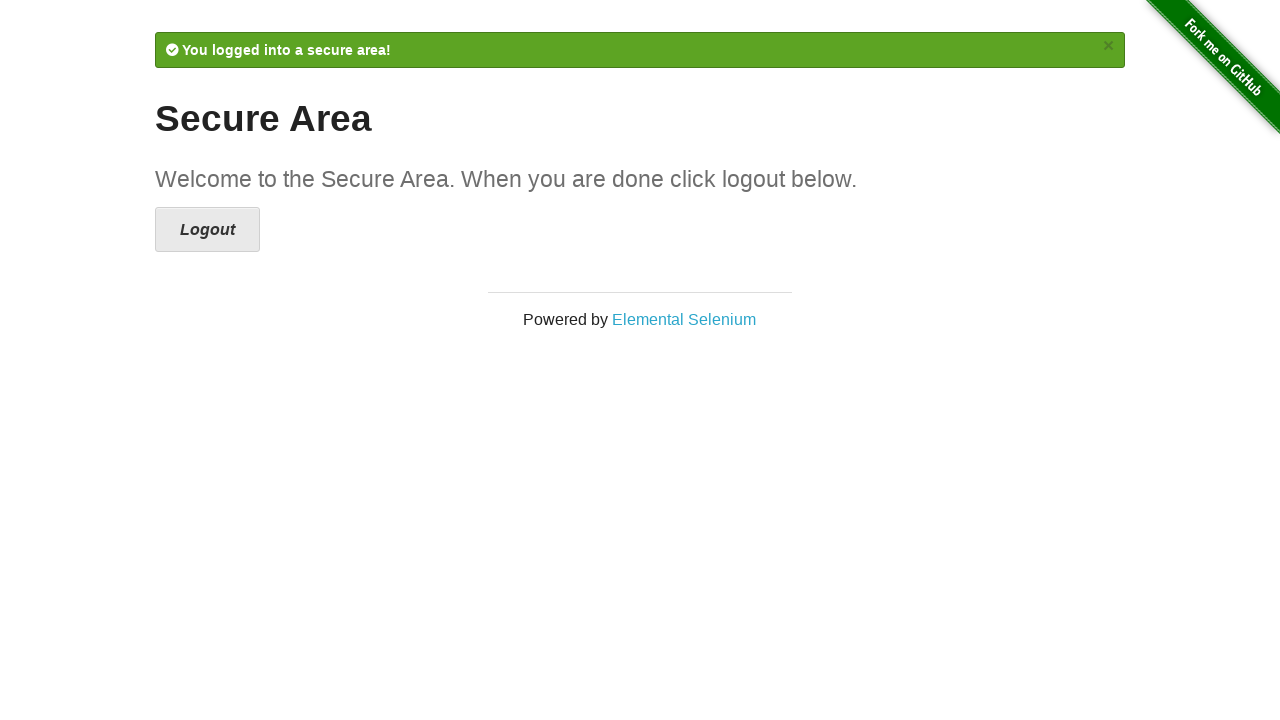

Retrieved flash message text
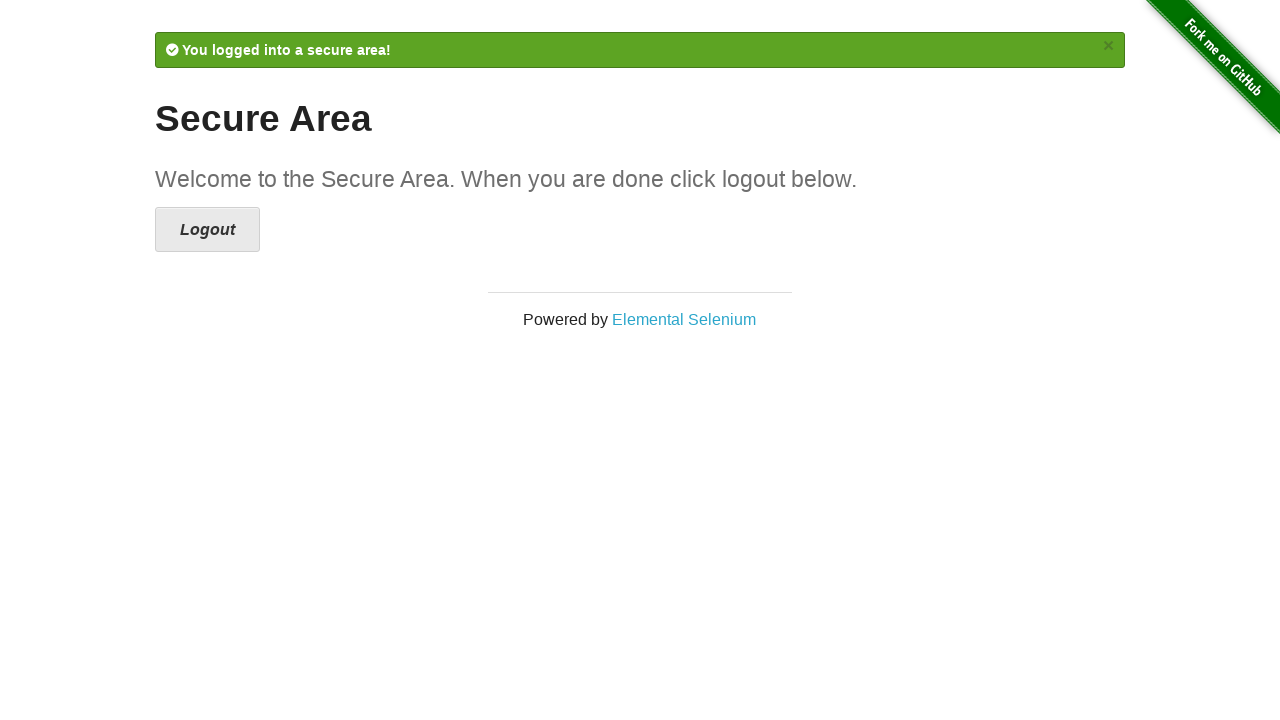

Verified successful login message with valid credentials
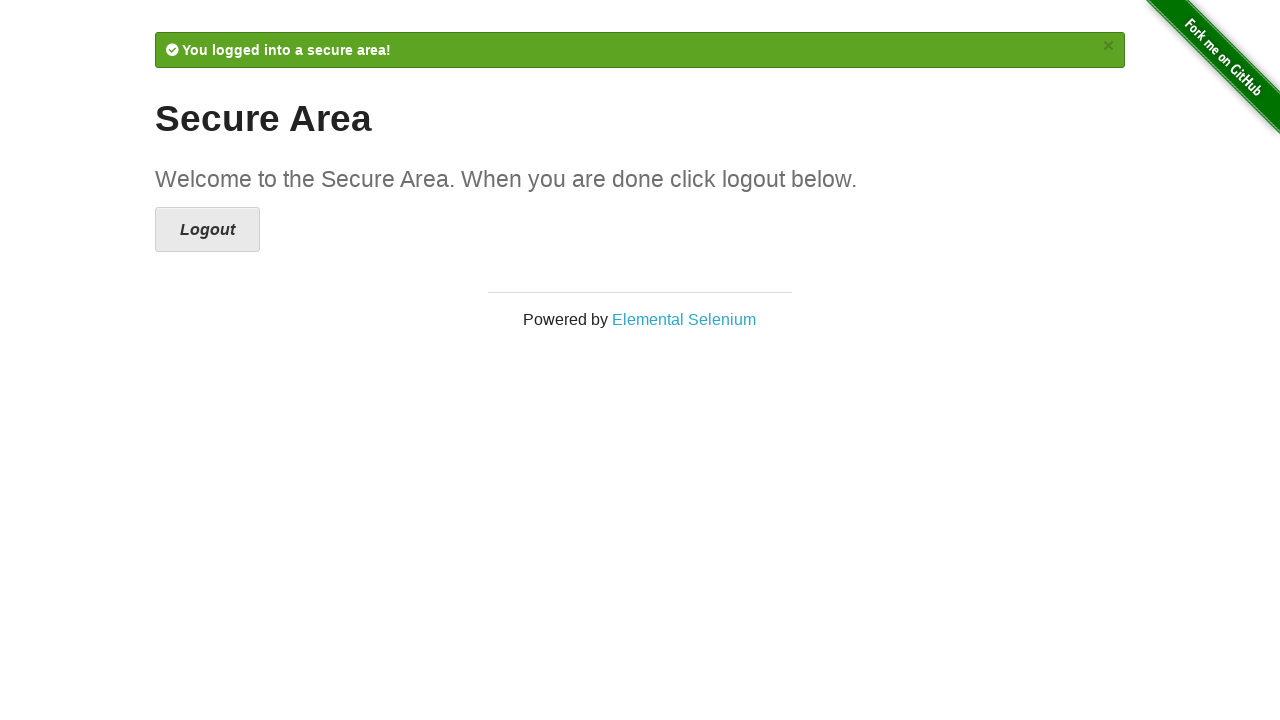

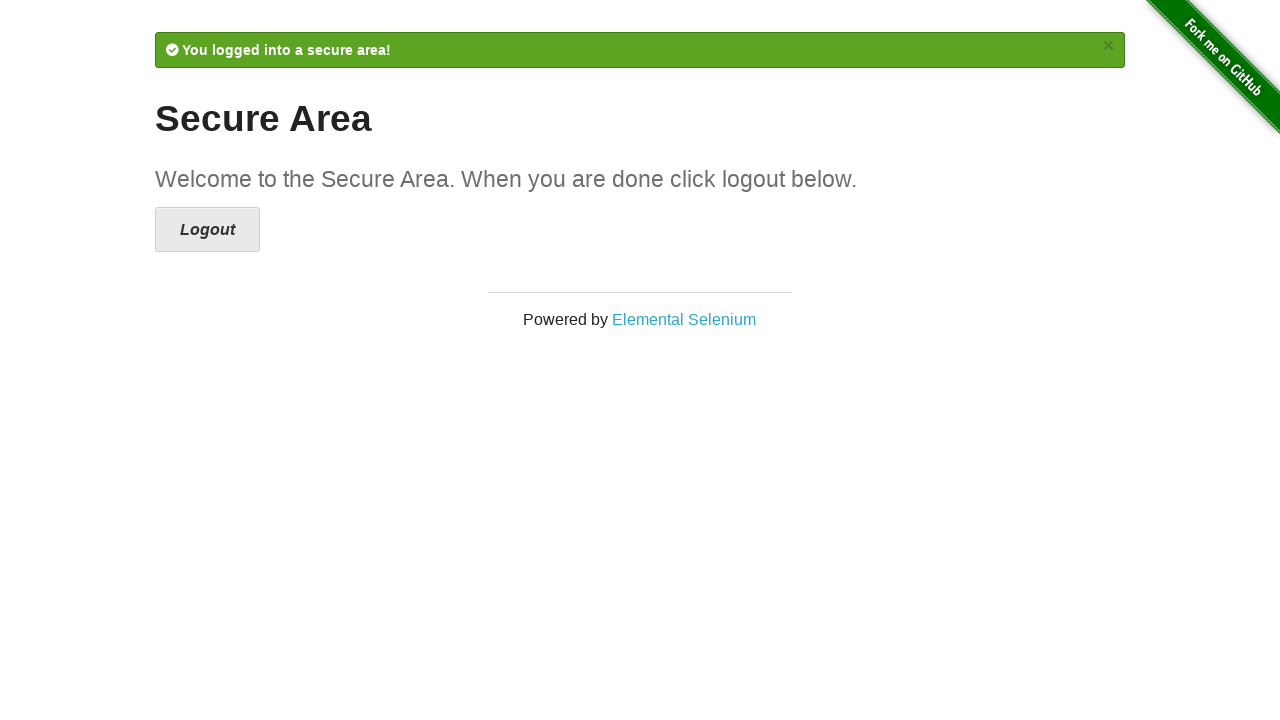